Tests infinite scroll functionality by using JavaScript executor to scroll down 750 pixels 10 times, then scroll back up 750 pixels 10 times.

Starting URL: https://practice.cydeo.com/infinite_scroll

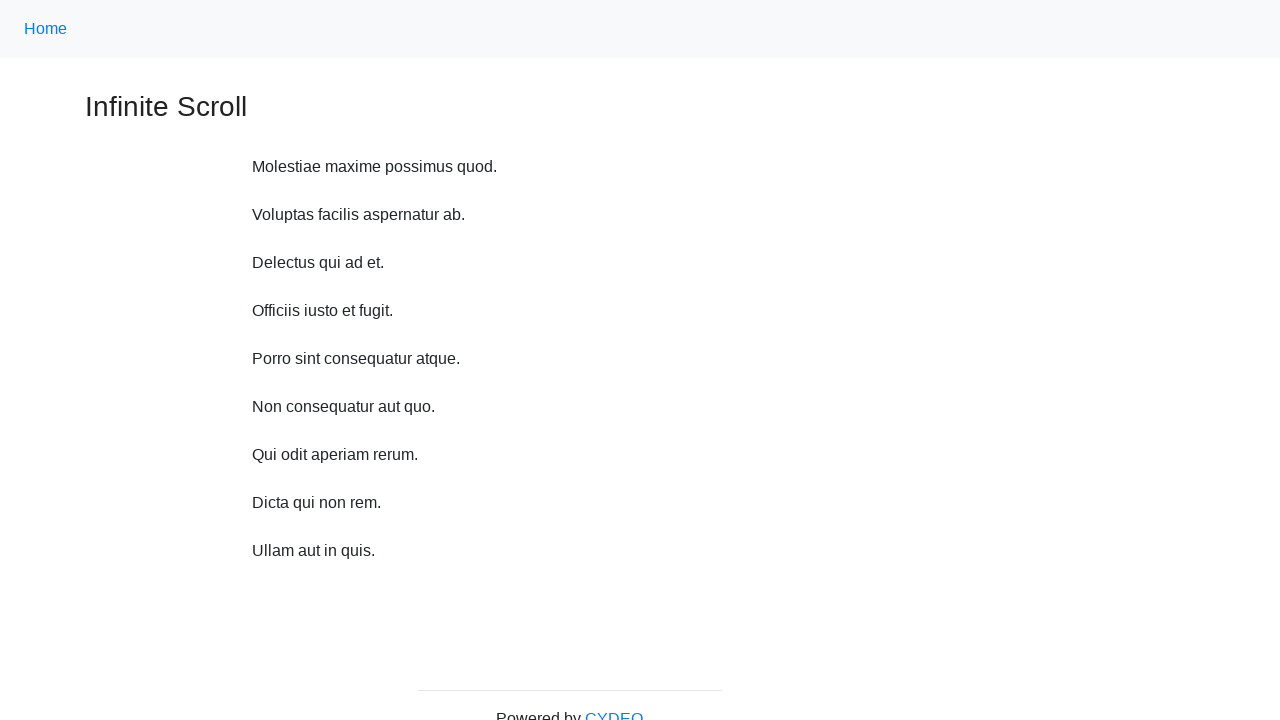

Initial scroll down 750 pixels
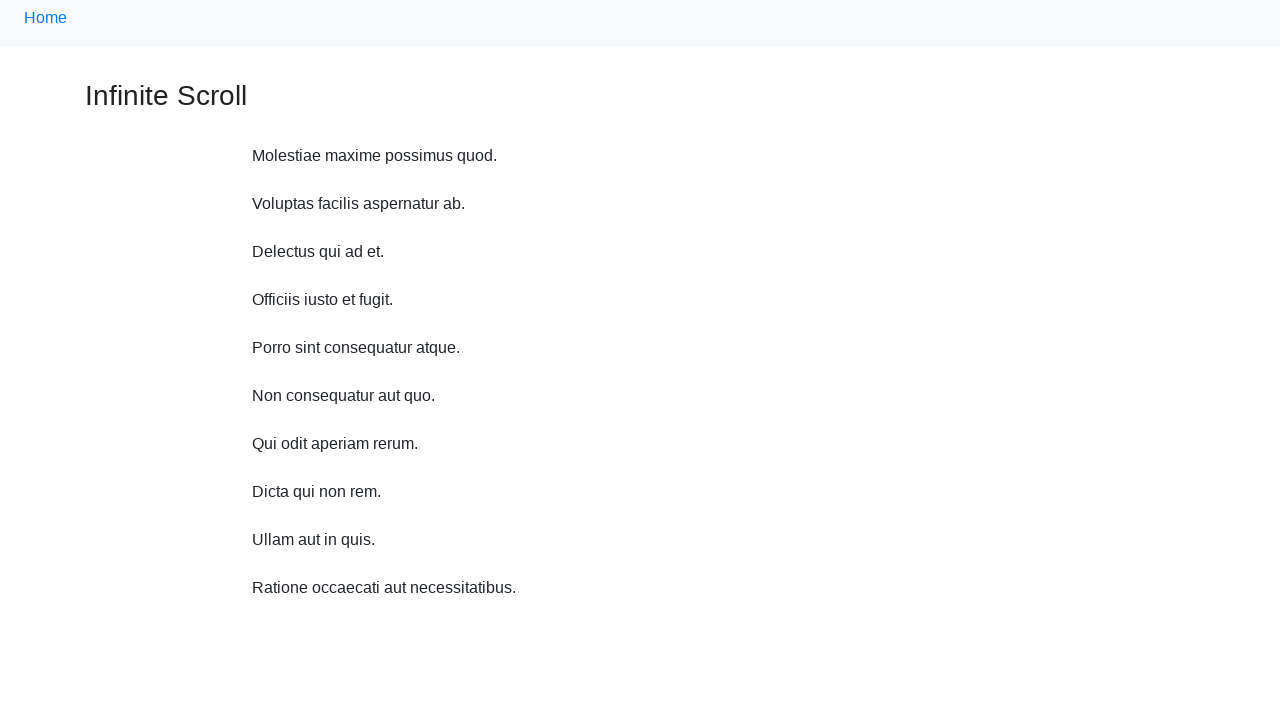

Waited 1 second
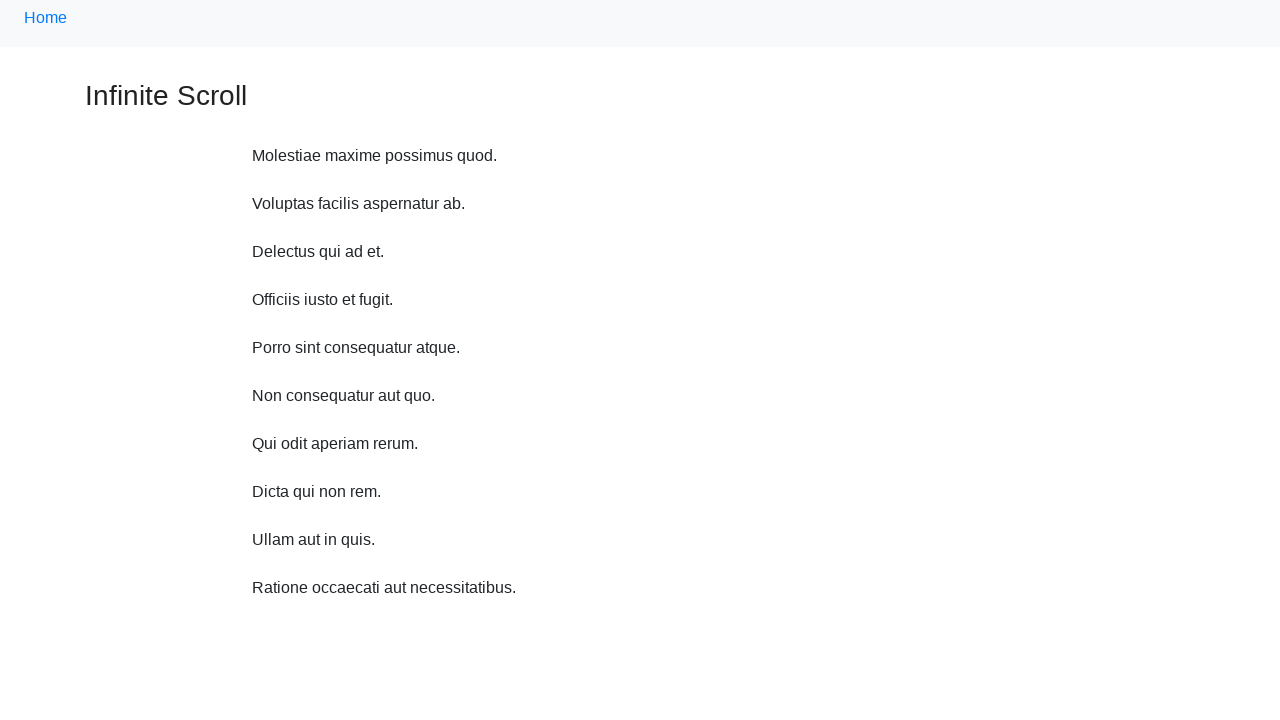

Scrolled down 750 pixels (iteration 1 of 10)
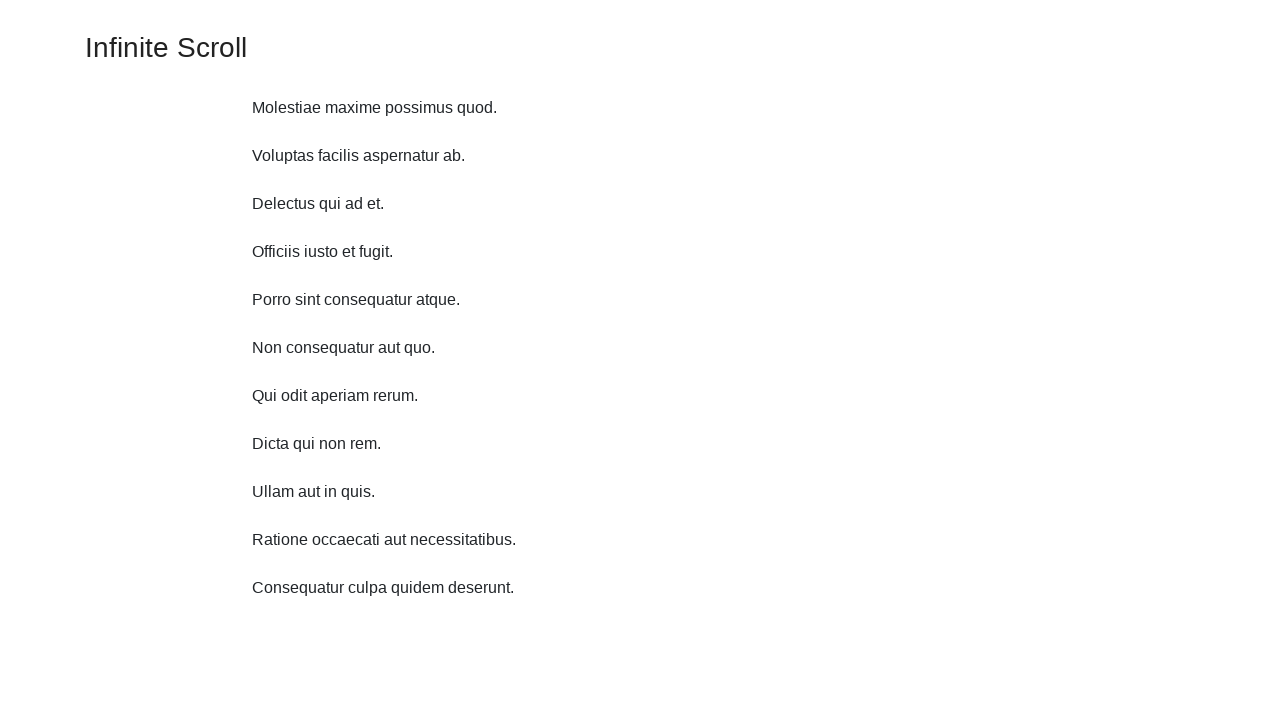

Waited 1 second
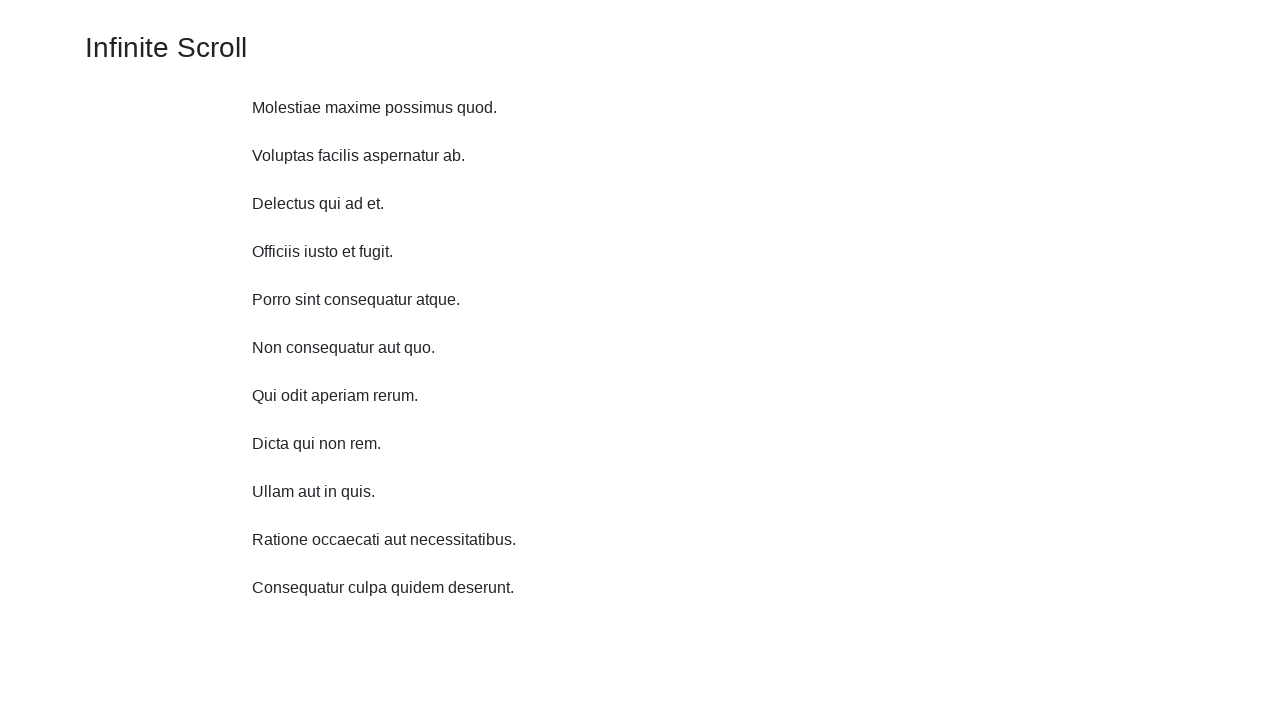

Scrolled down 750 pixels (iteration 2 of 10)
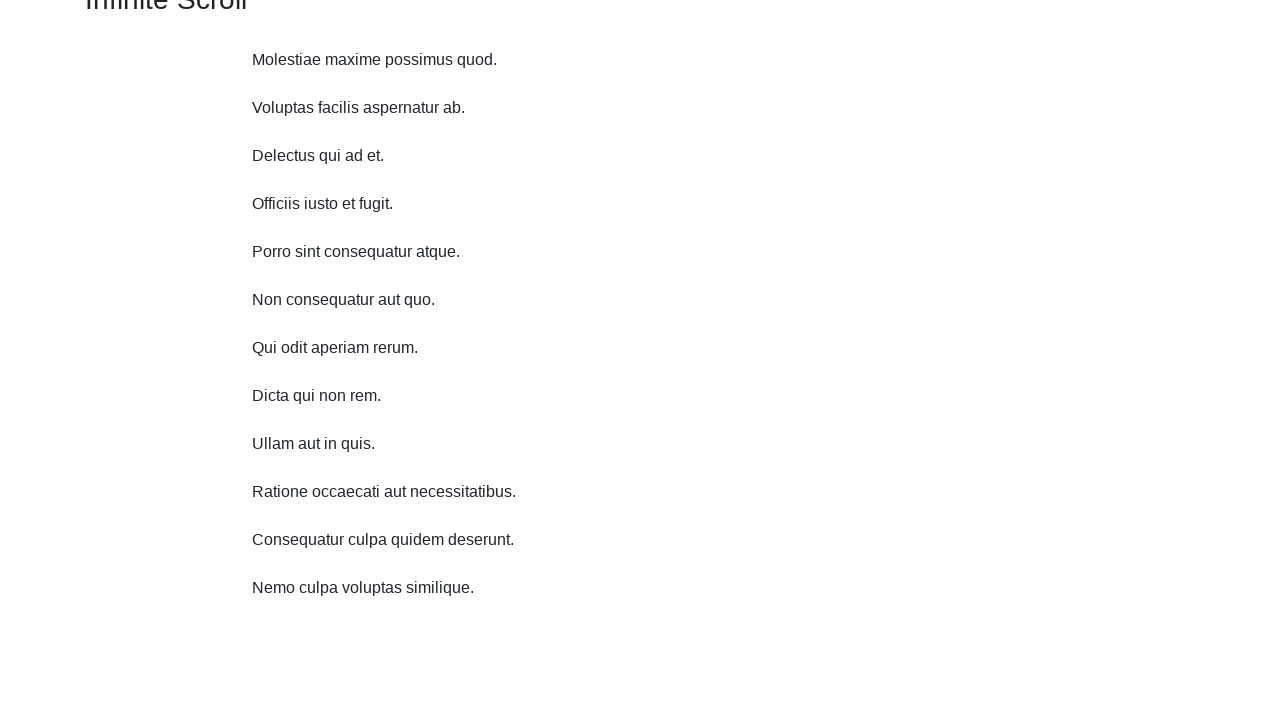

Waited 1 second
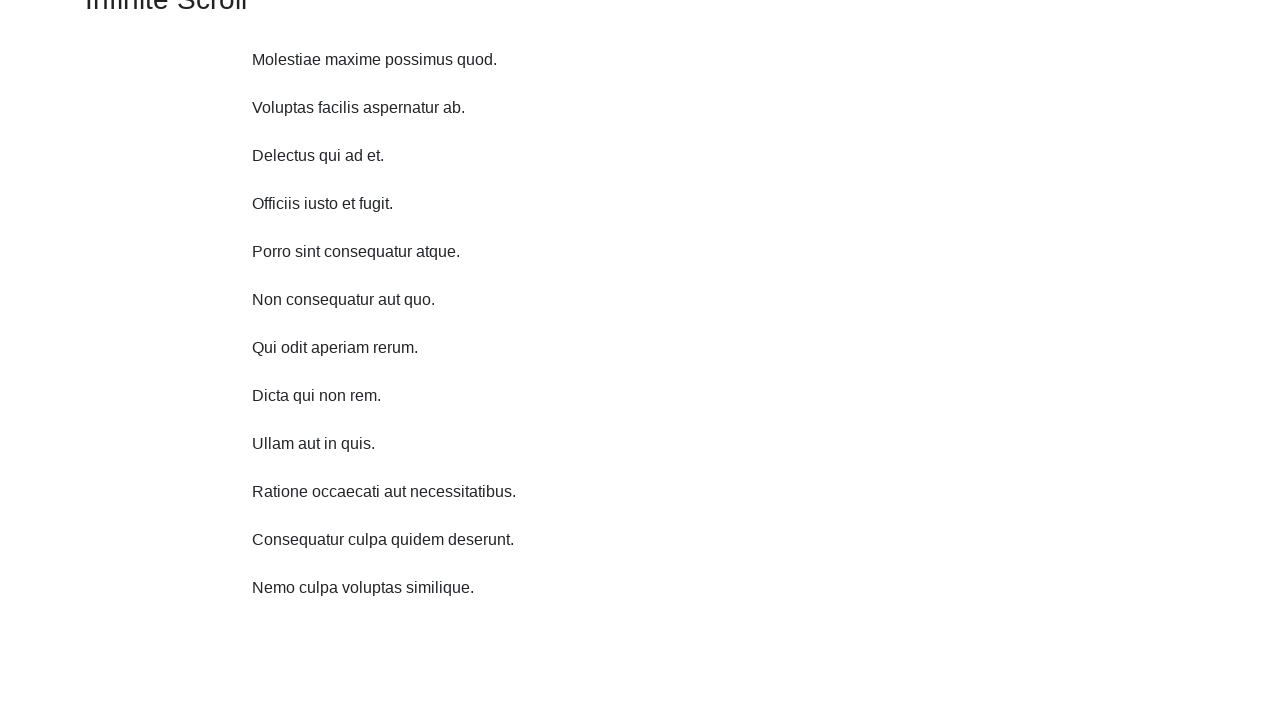

Scrolled down 750 pixels (iteration 3 of 10)
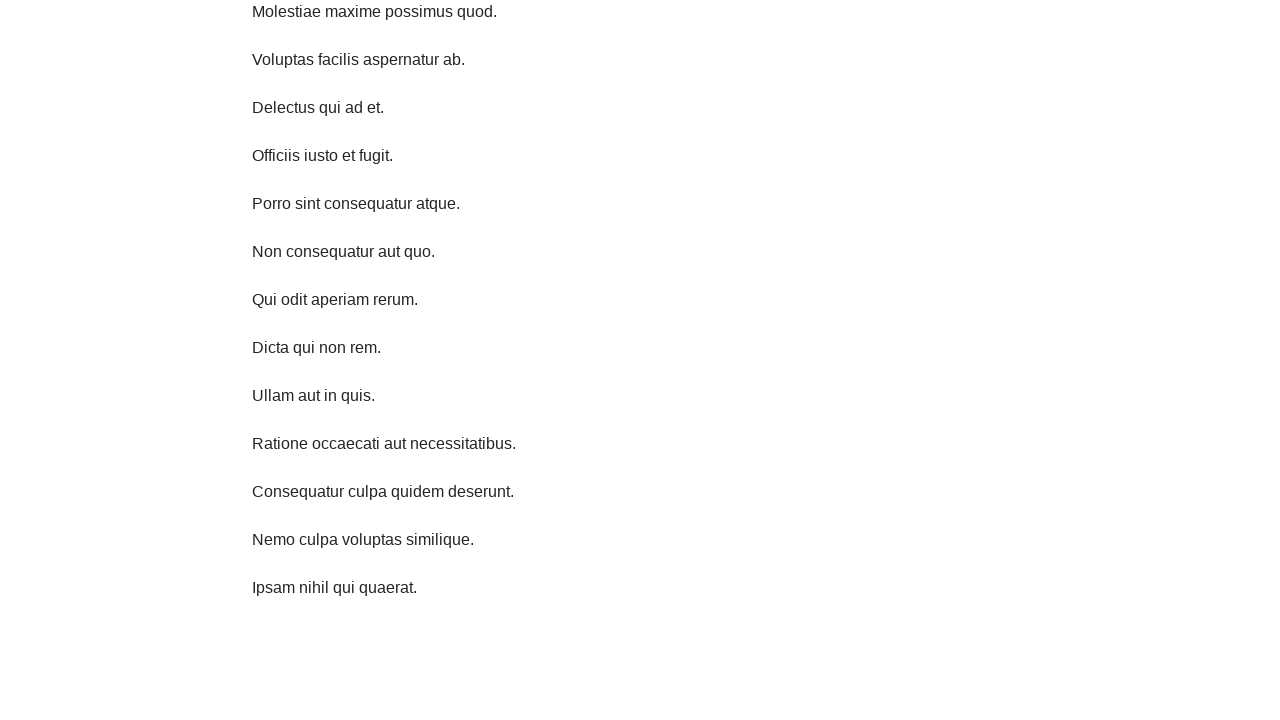

Waited 1 second
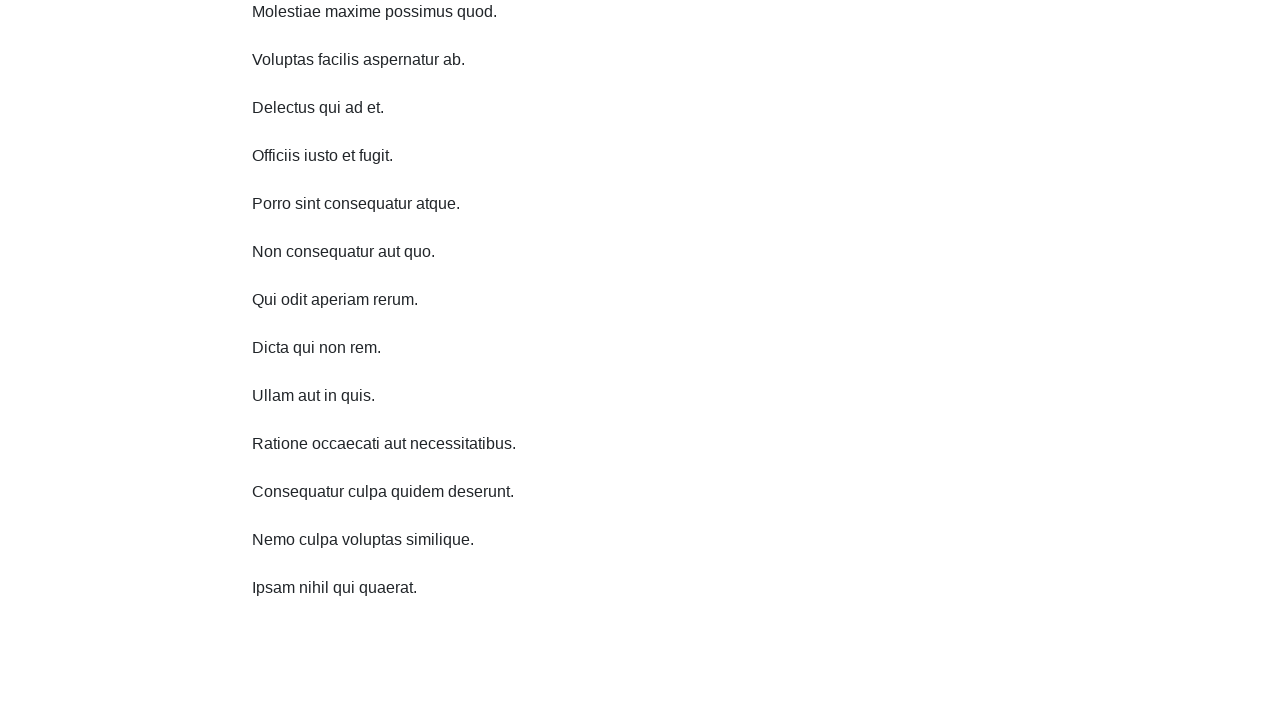

Scrolled down 750 pixels (iteration 4 of 10)
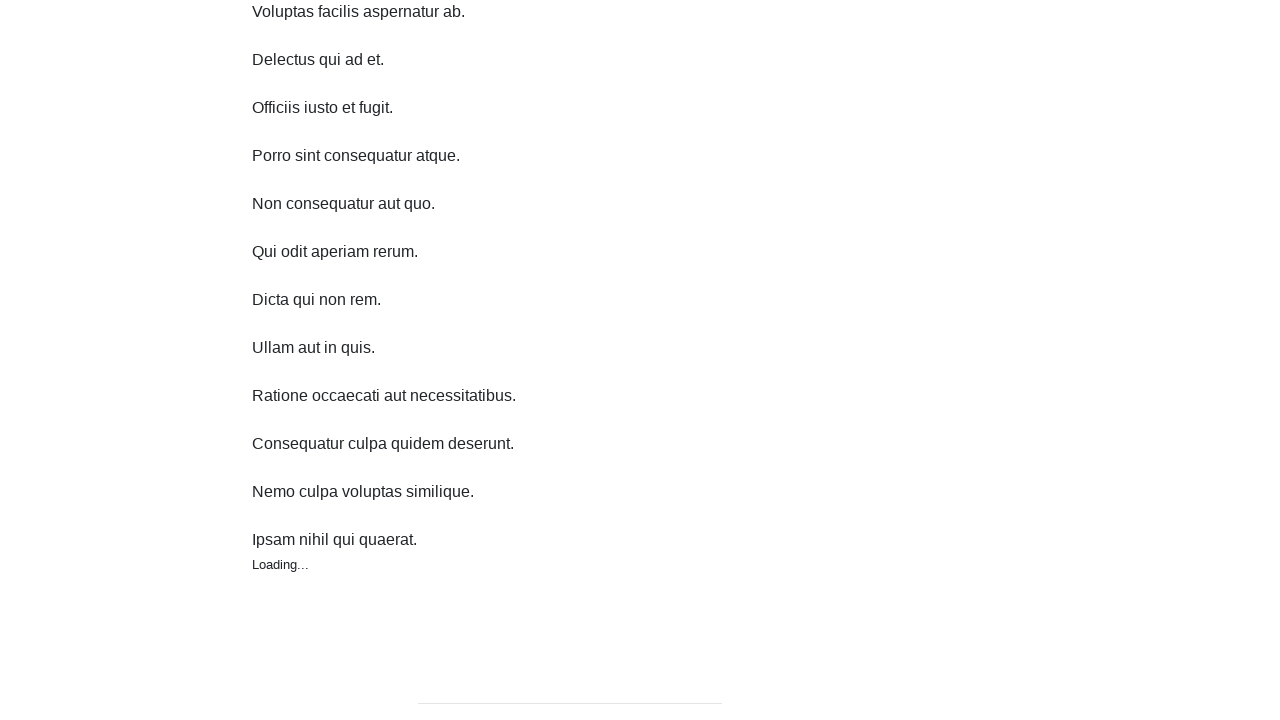

Waited 1 second
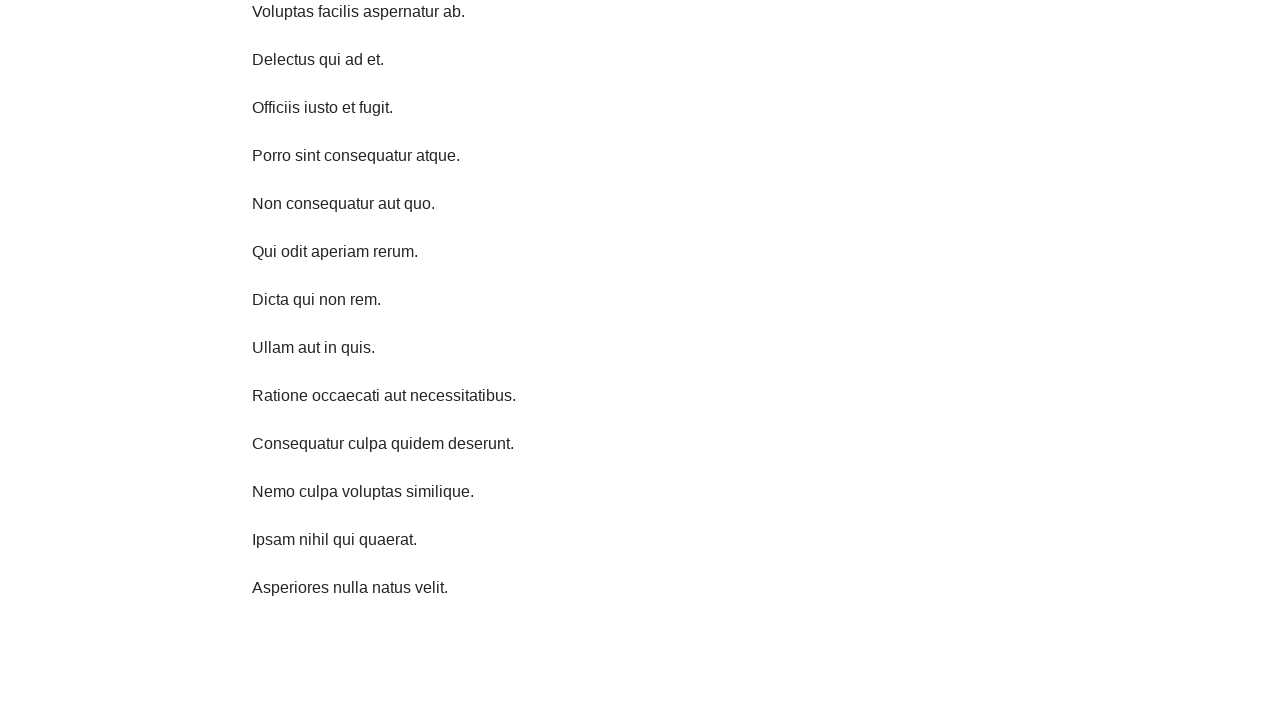

Scrolled down 750 pixels (iteration 5 of 10)
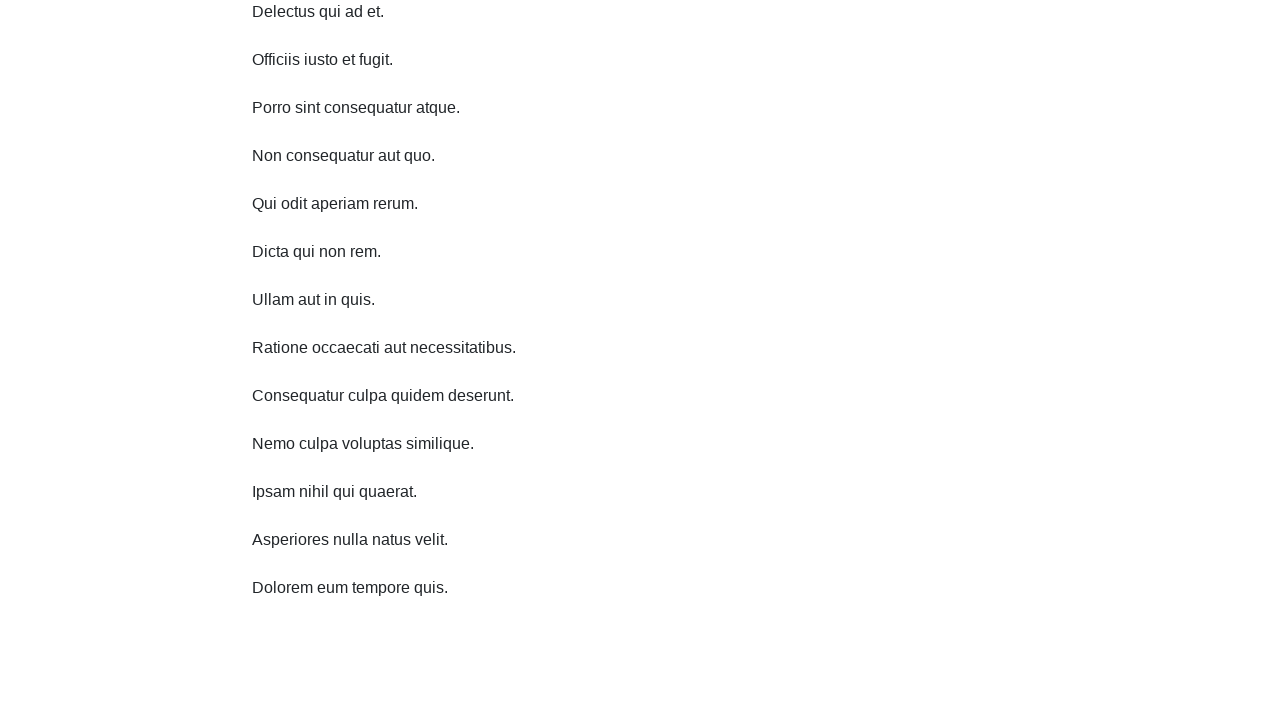

Waited 1 second
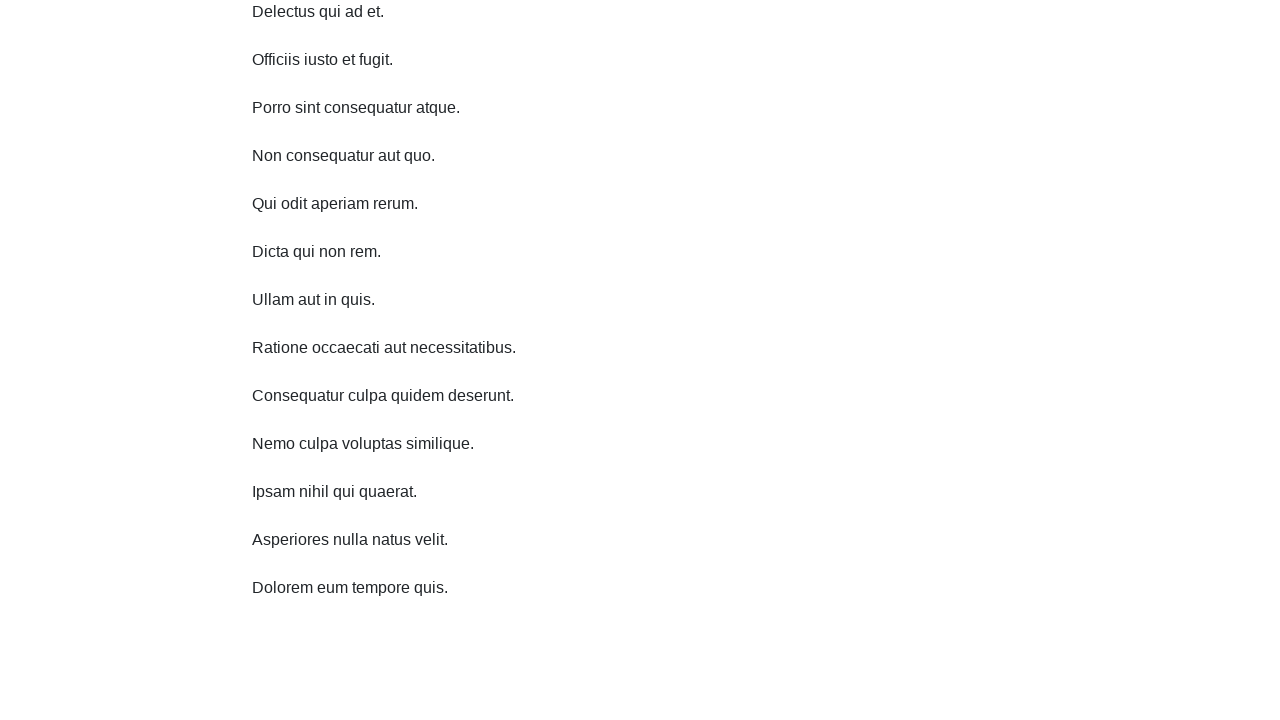

Scrolled down 750 pixels (iteration 6 of 10)
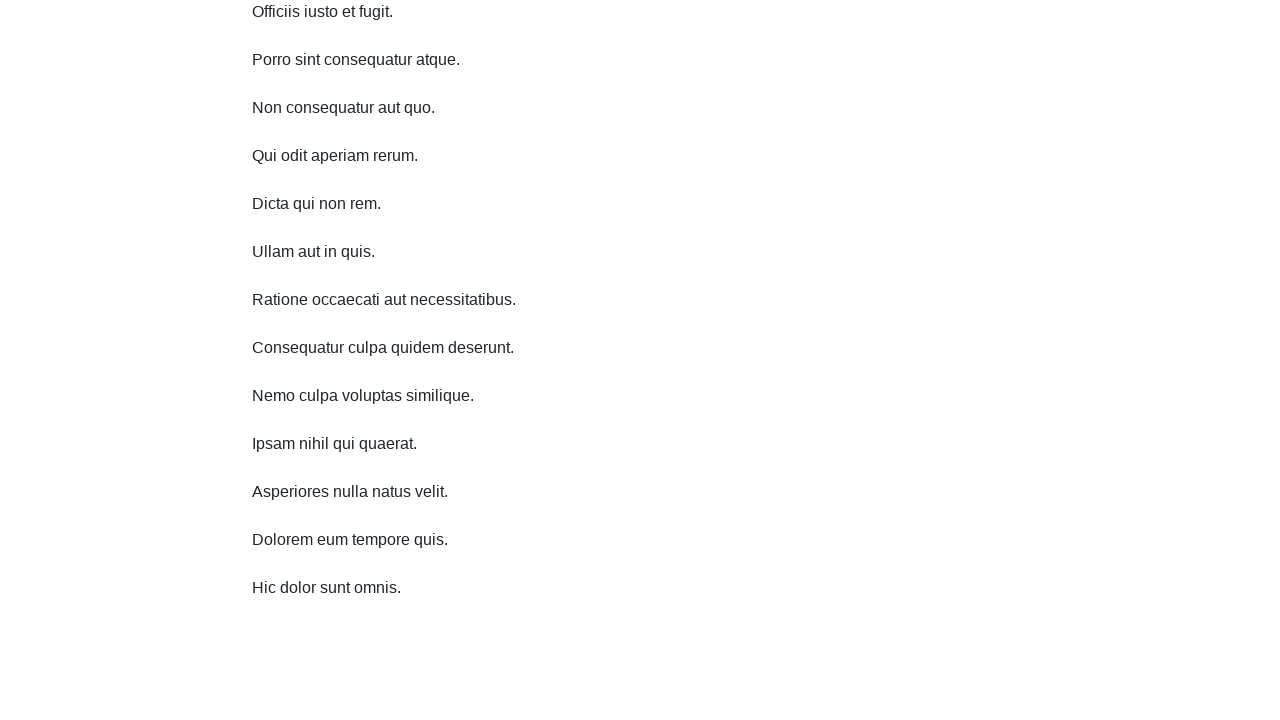

Waited 1 second
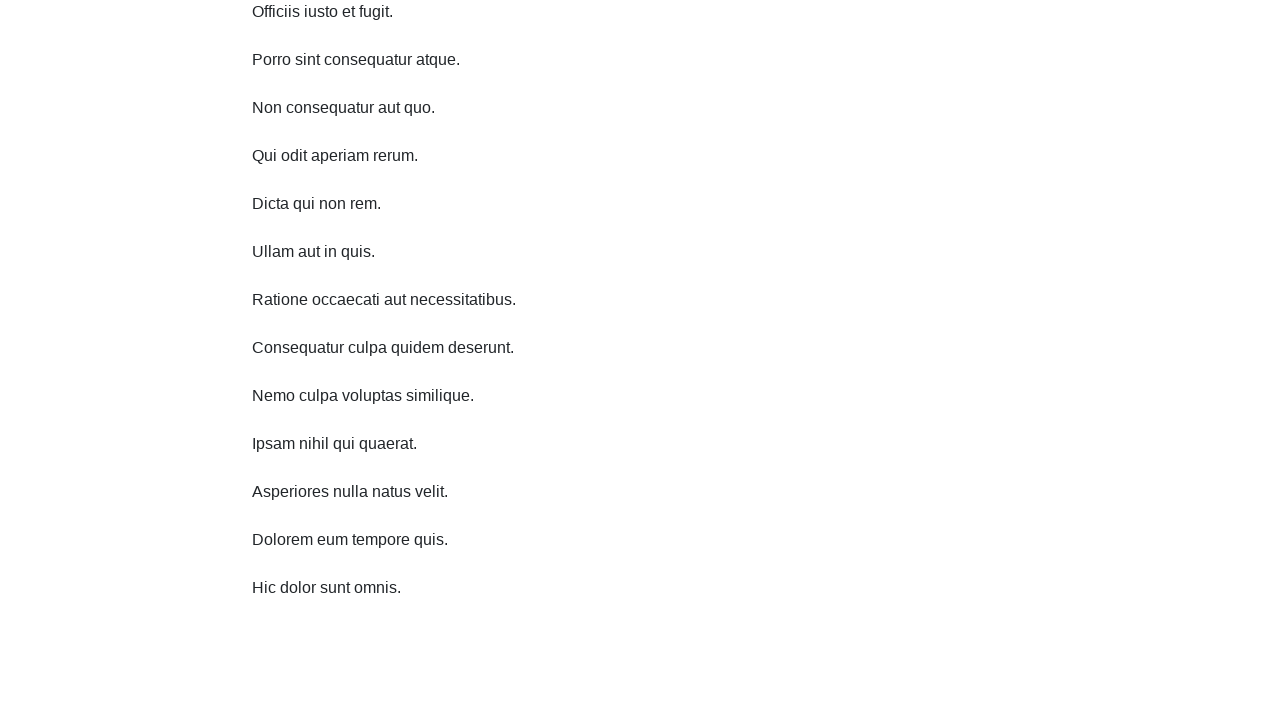

Scrolled down 750 pixels (iteration 7 of 10)
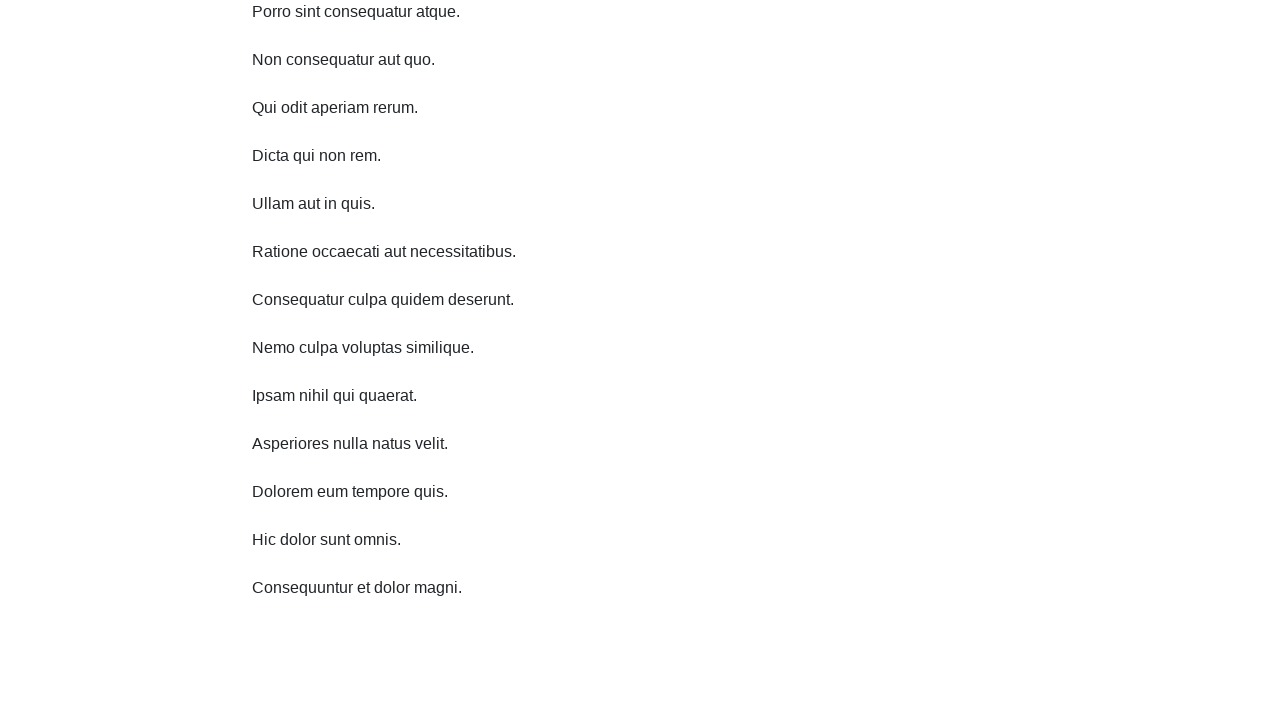

Waited 1 second
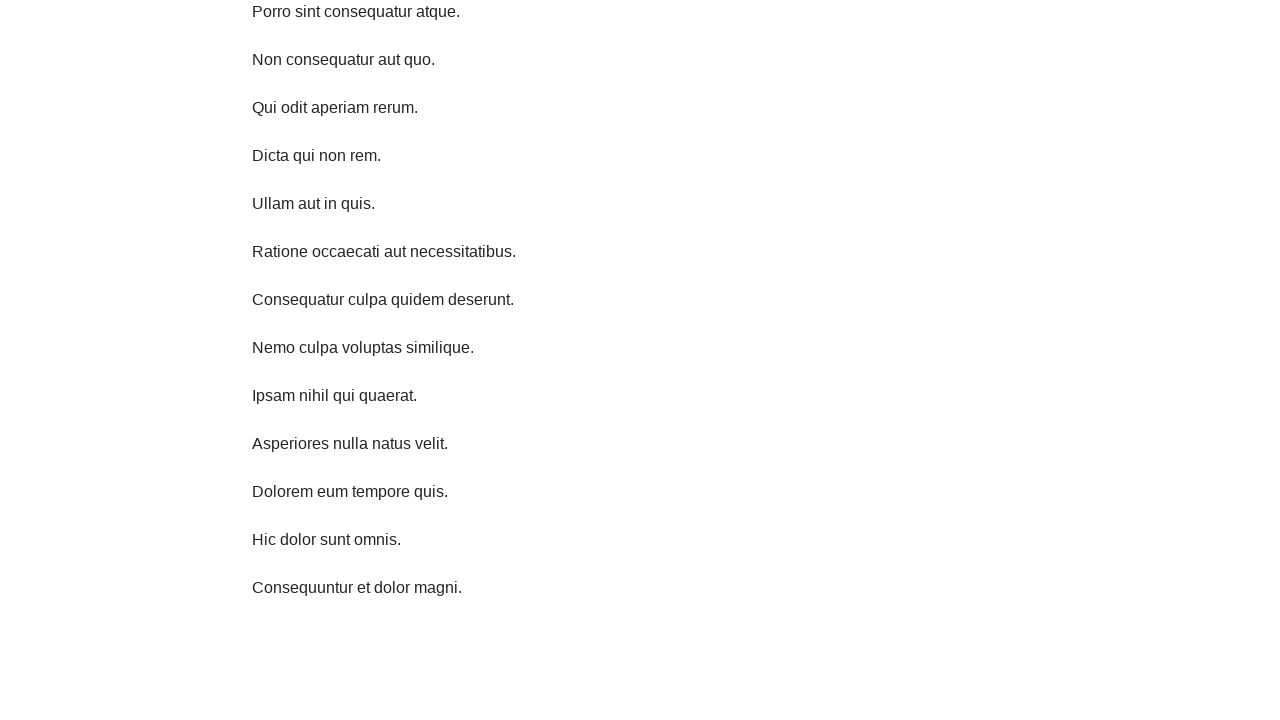

Scrolled down 750 pixels (iteration 8 of 10)
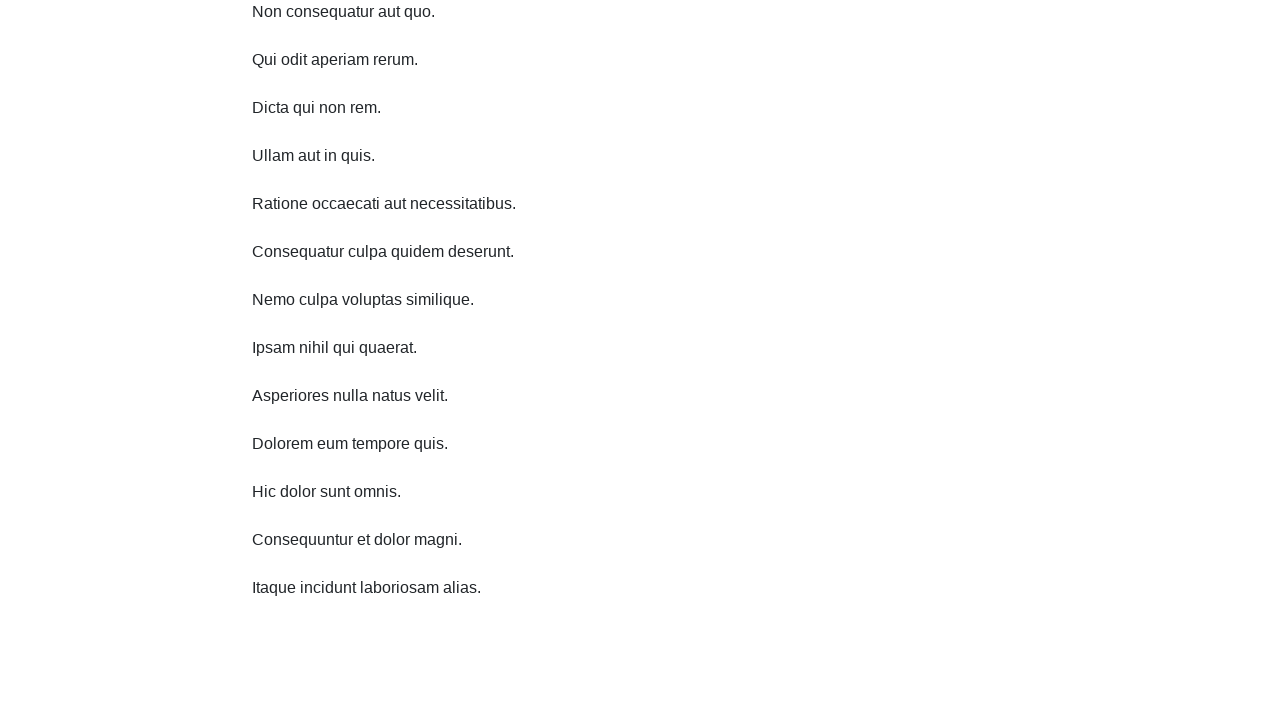

Waited 1 second
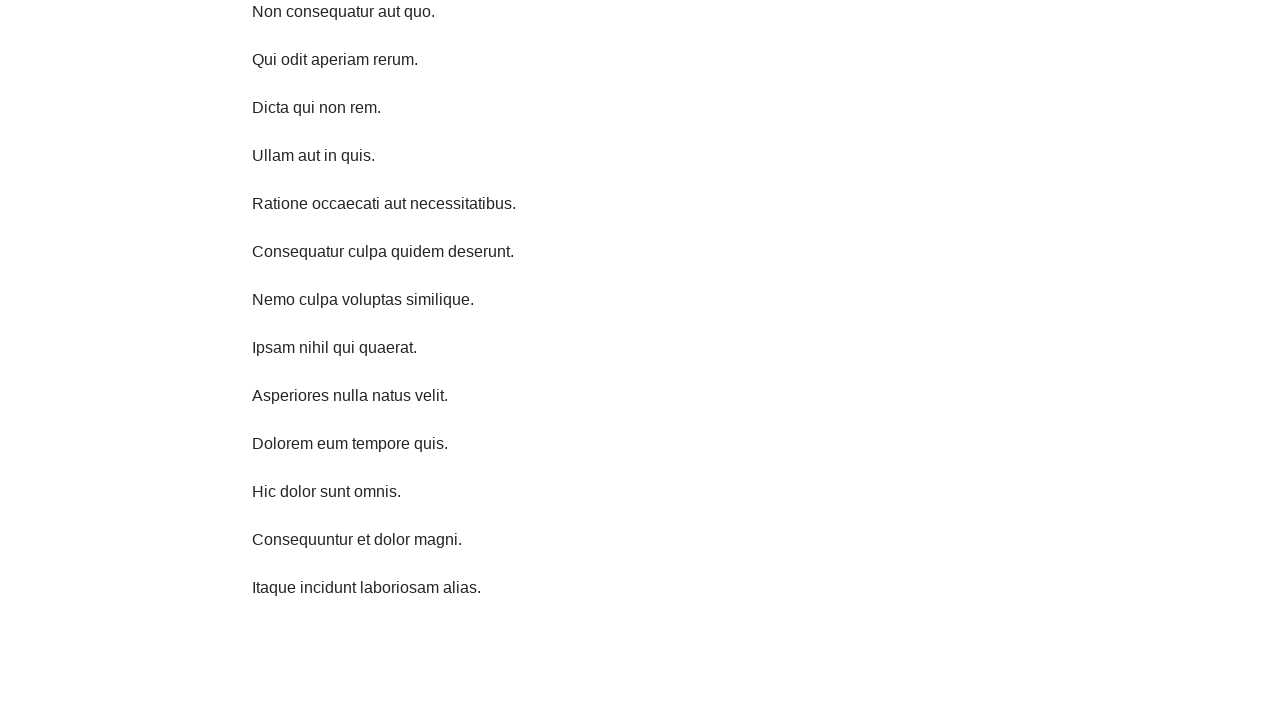

Scrolled down 750 pixels (iteration 9 of 10)
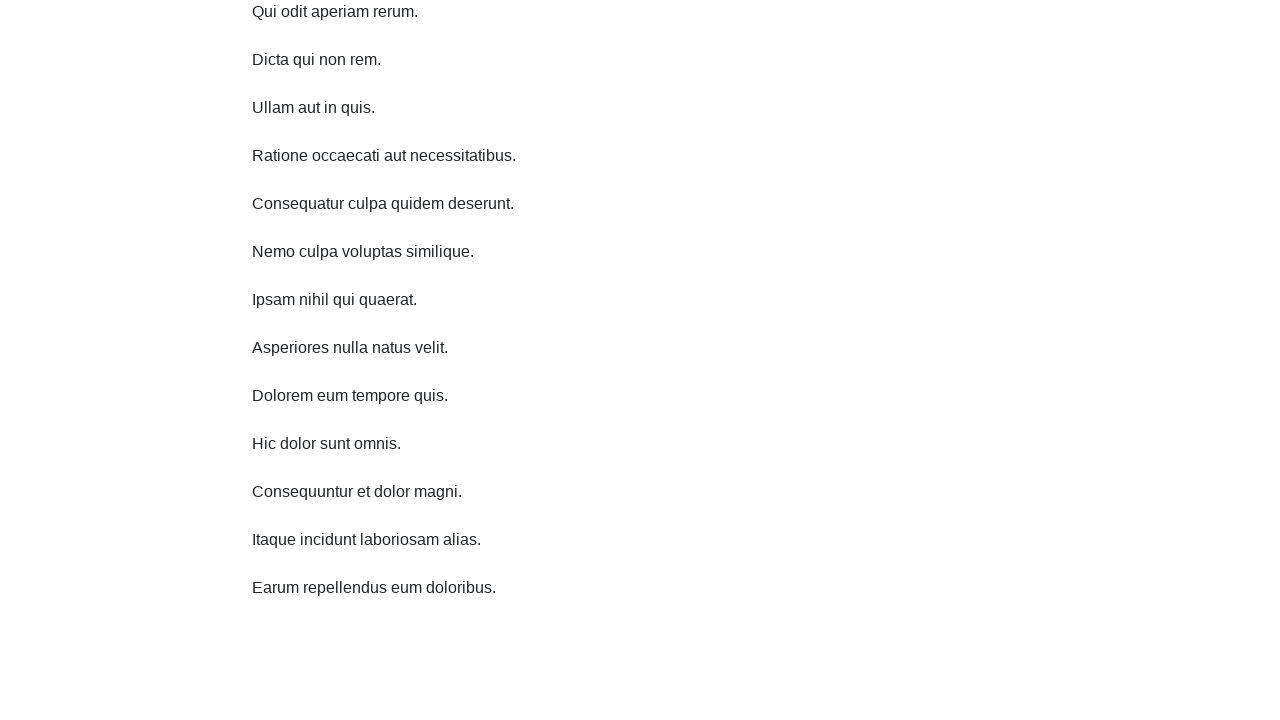

Waited 1 second
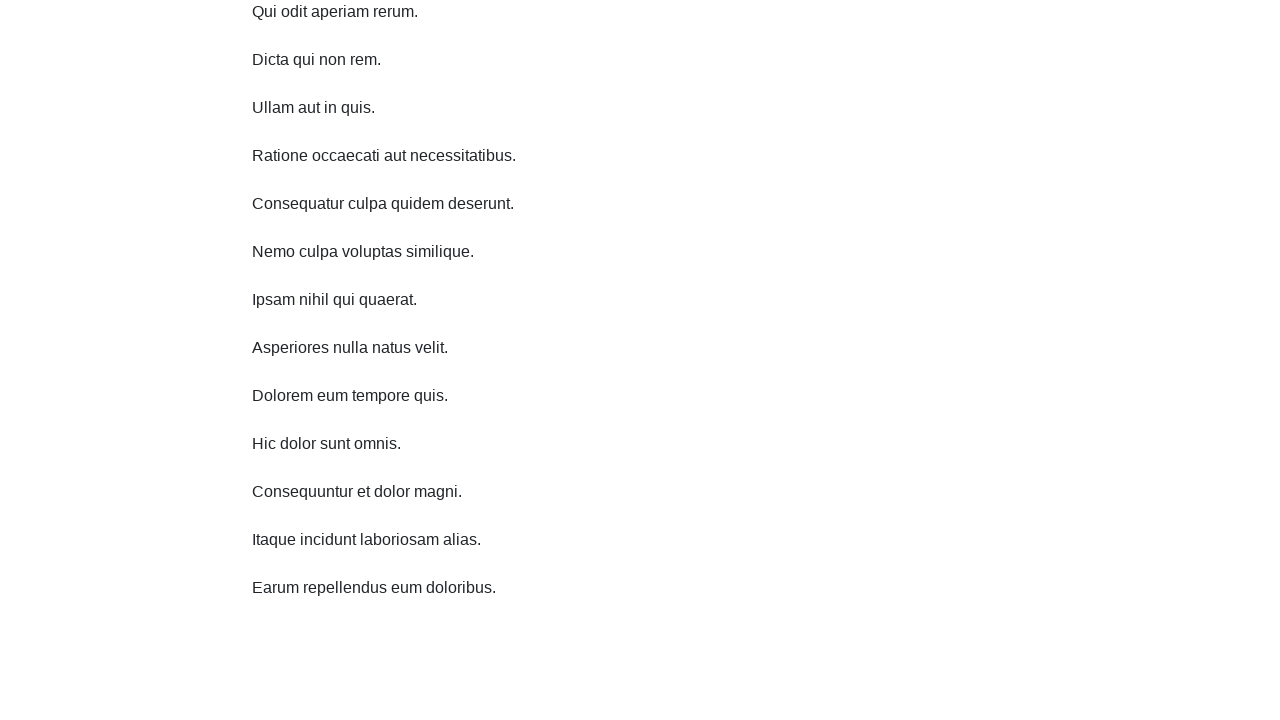

Scrolled down 750 pixels (iteration 10 of 10)
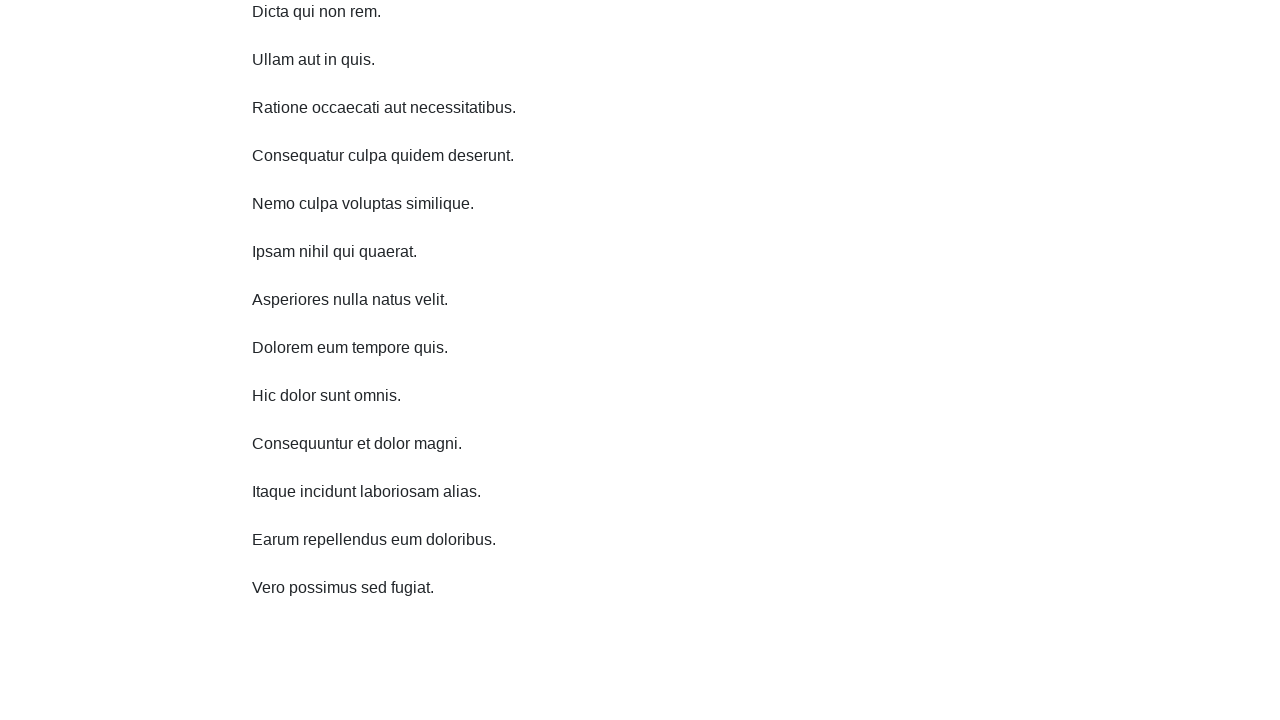

Waited 1 second
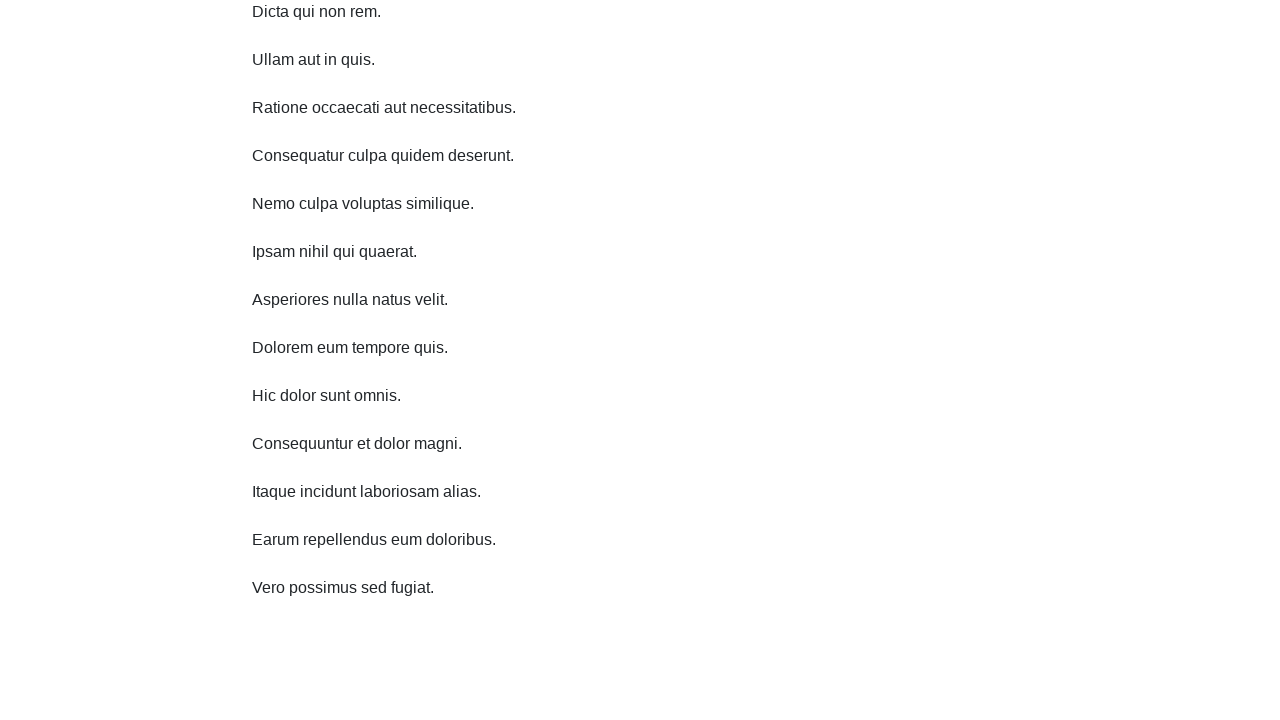

Scrolled up 750 pixels (iteration 1 of 10)
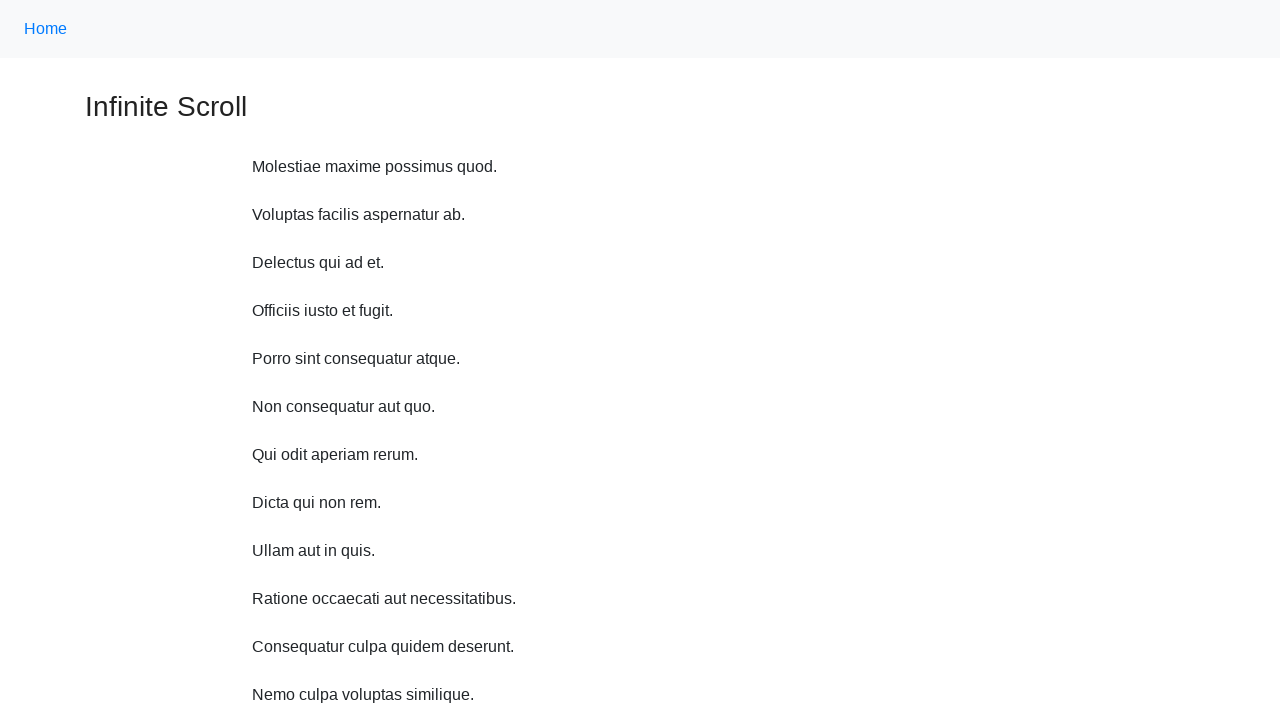

Waited 1 second
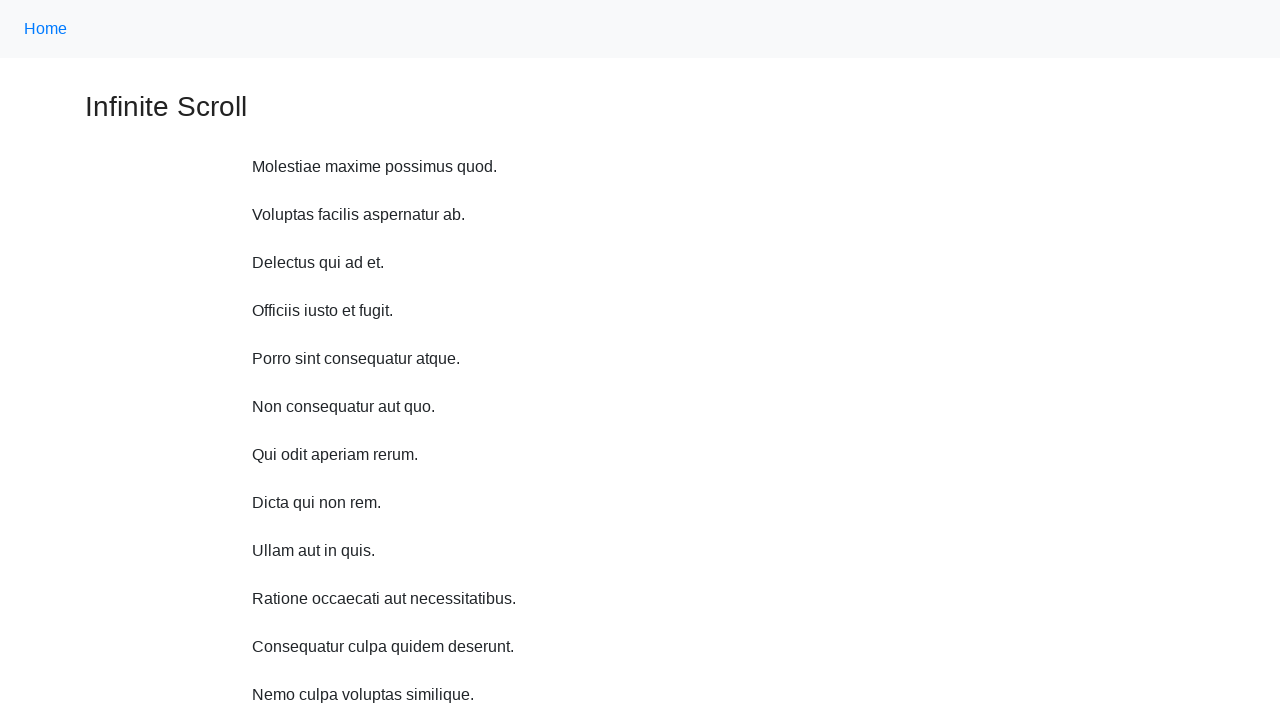

Scrolled up 750 pixels (iteration 2 of 10)
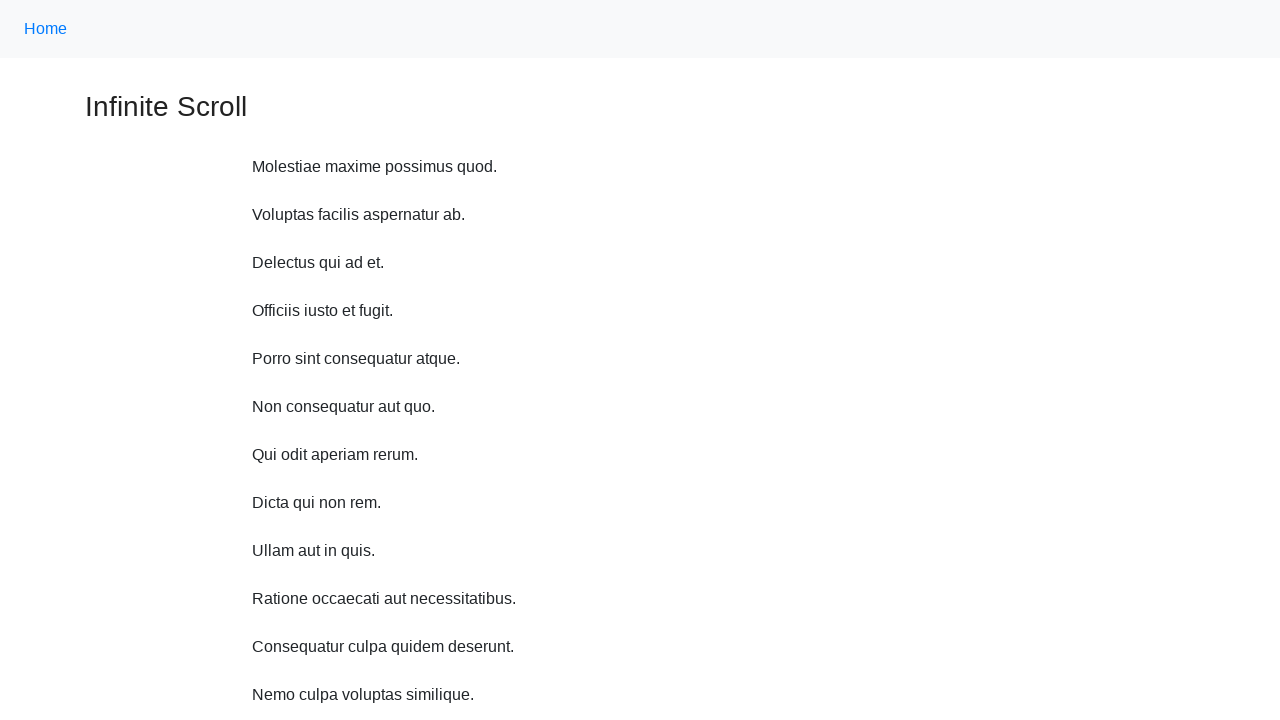

Waited 1 second
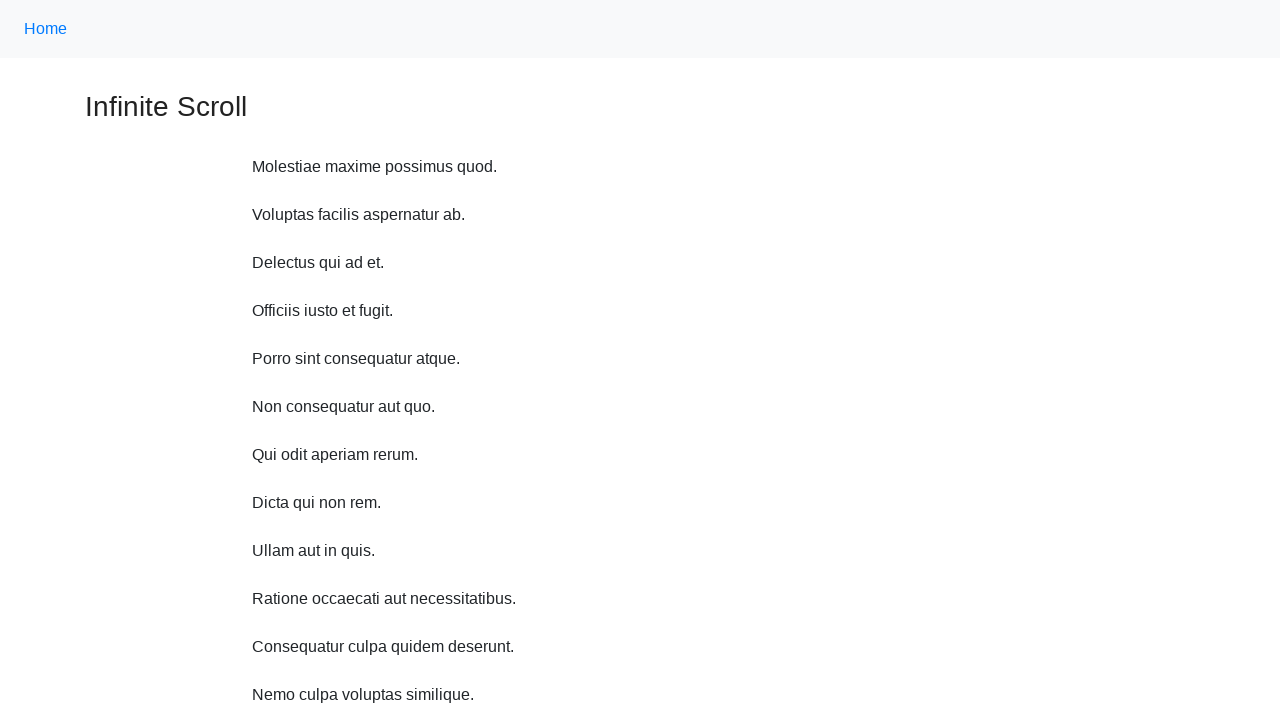

Scrolled up 750 pixels (iteration 3 of 10)
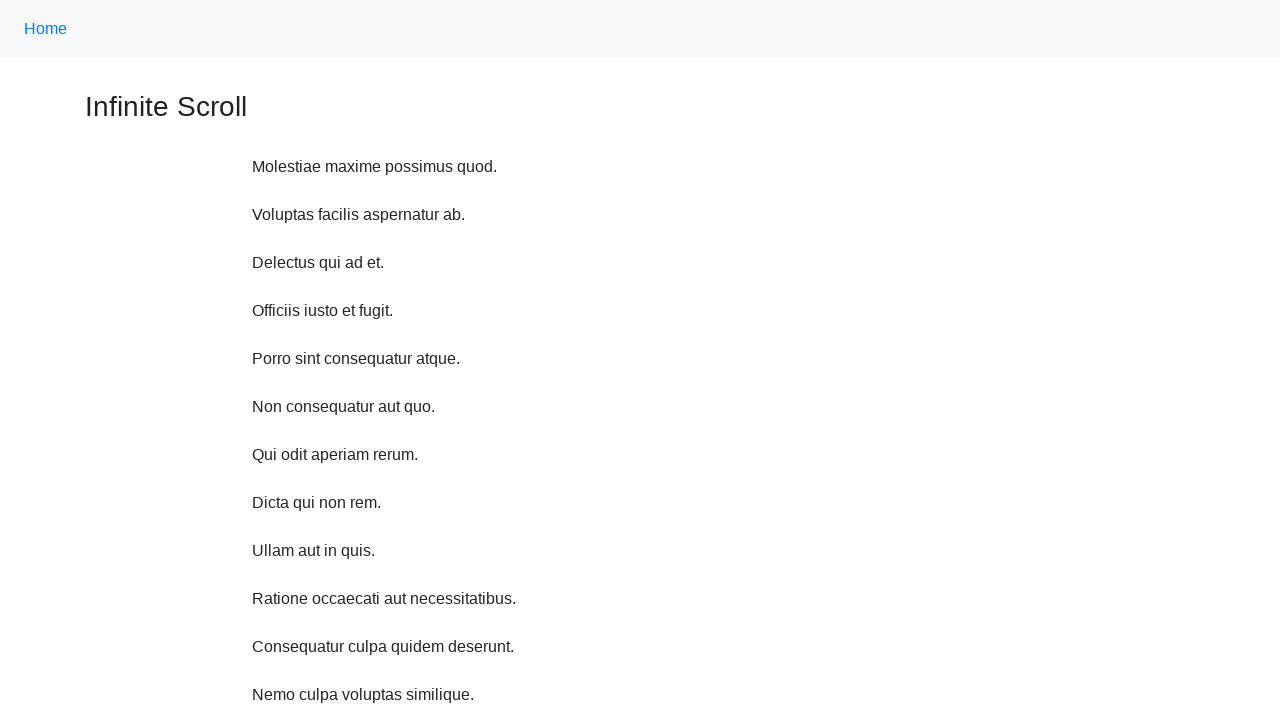

Waited 1 second
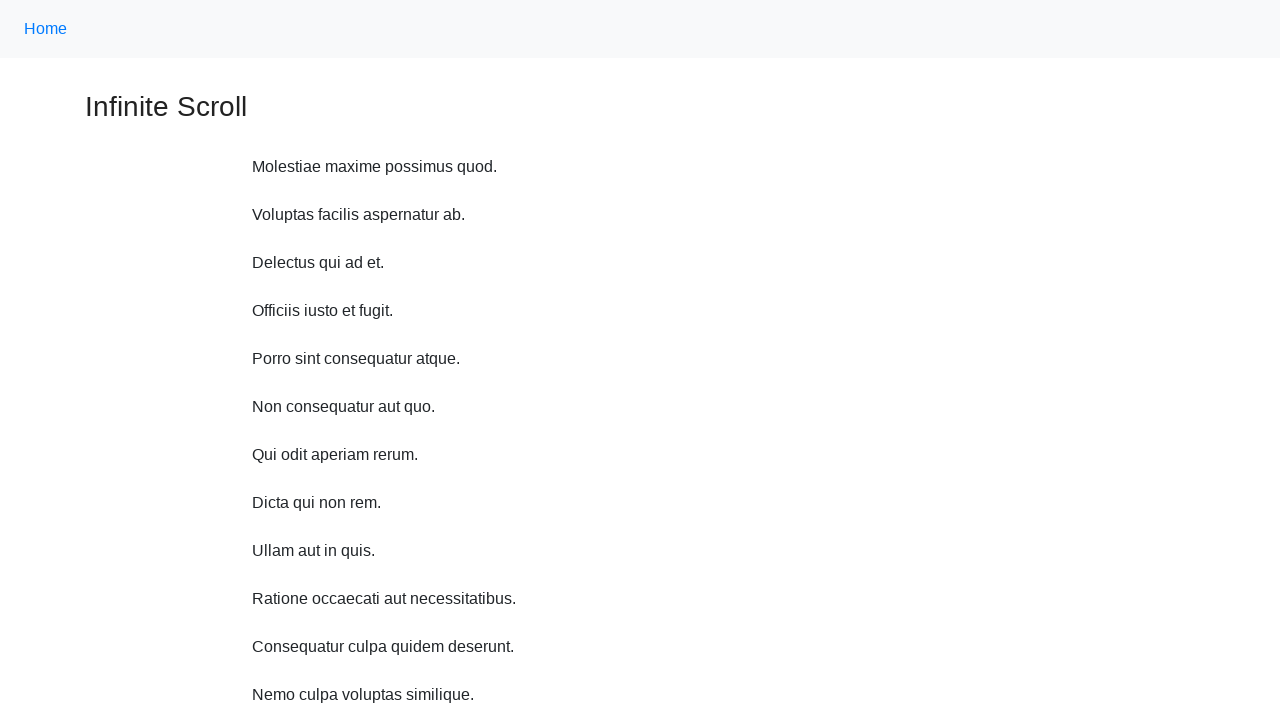

Scrolled up 750 pixels (iteration 4 of 10)
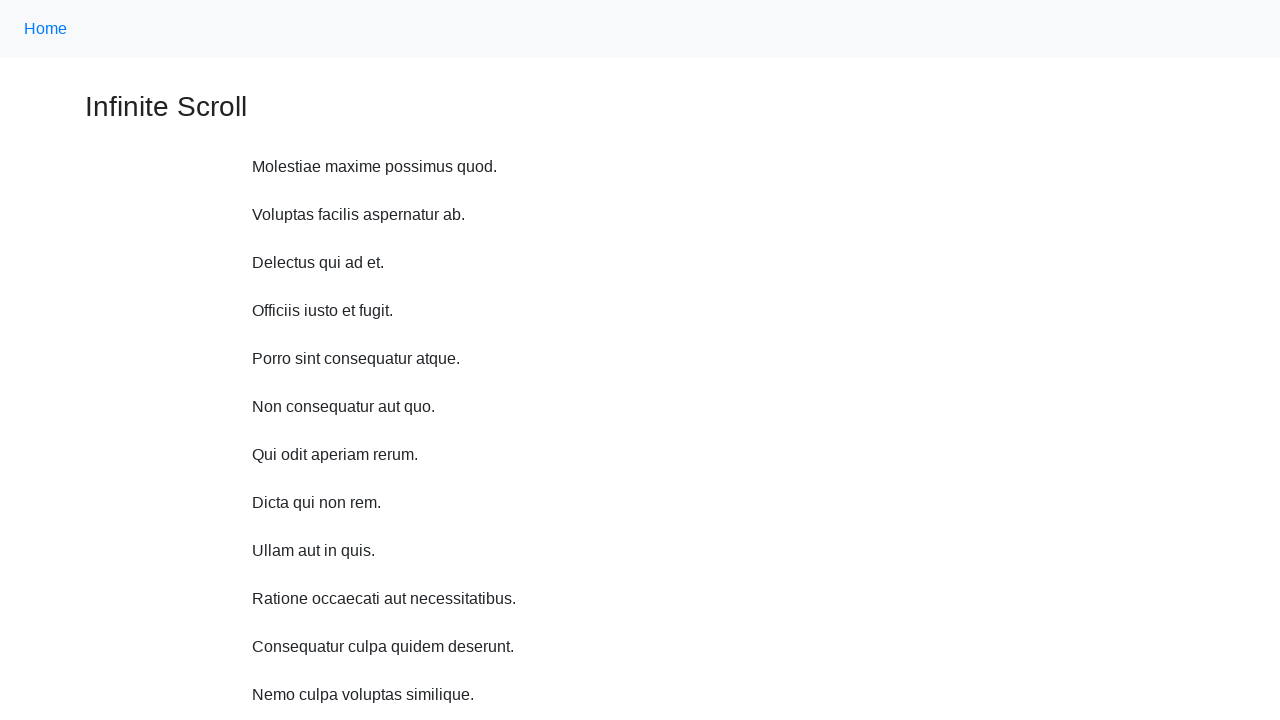

Waited 1 second
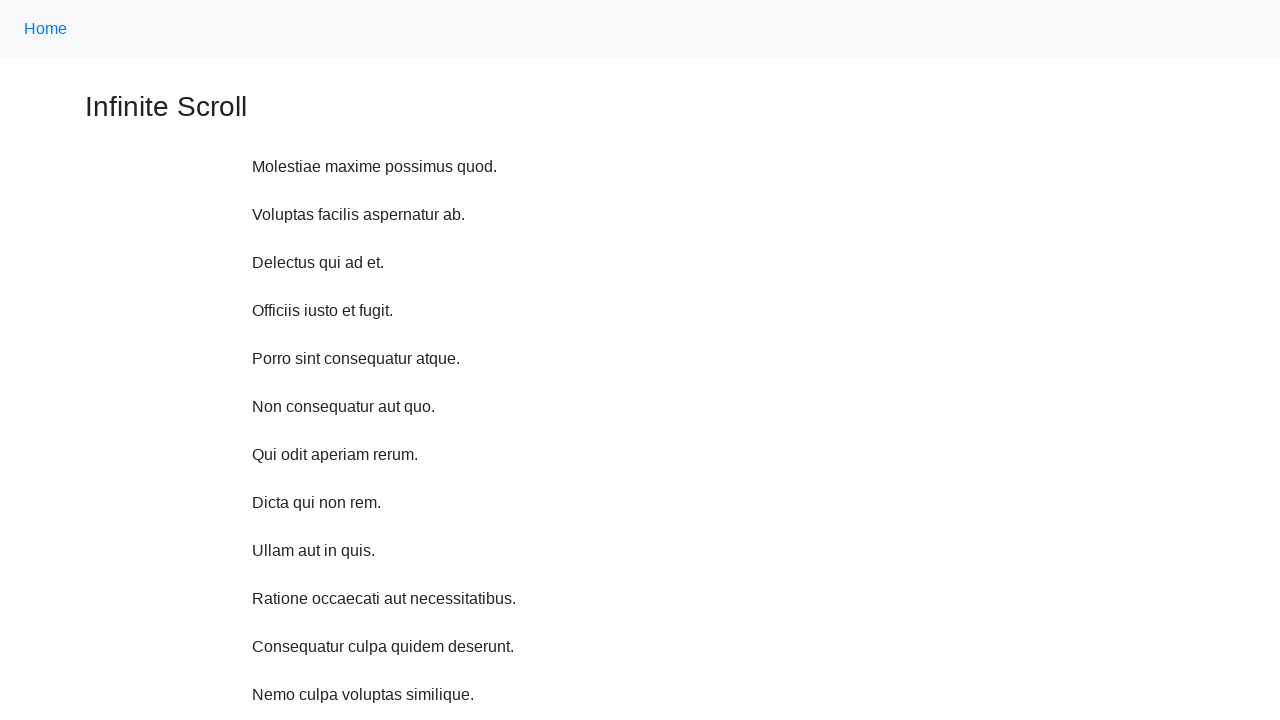

Scrolled up 750 pixels (iteration 5 of 10)
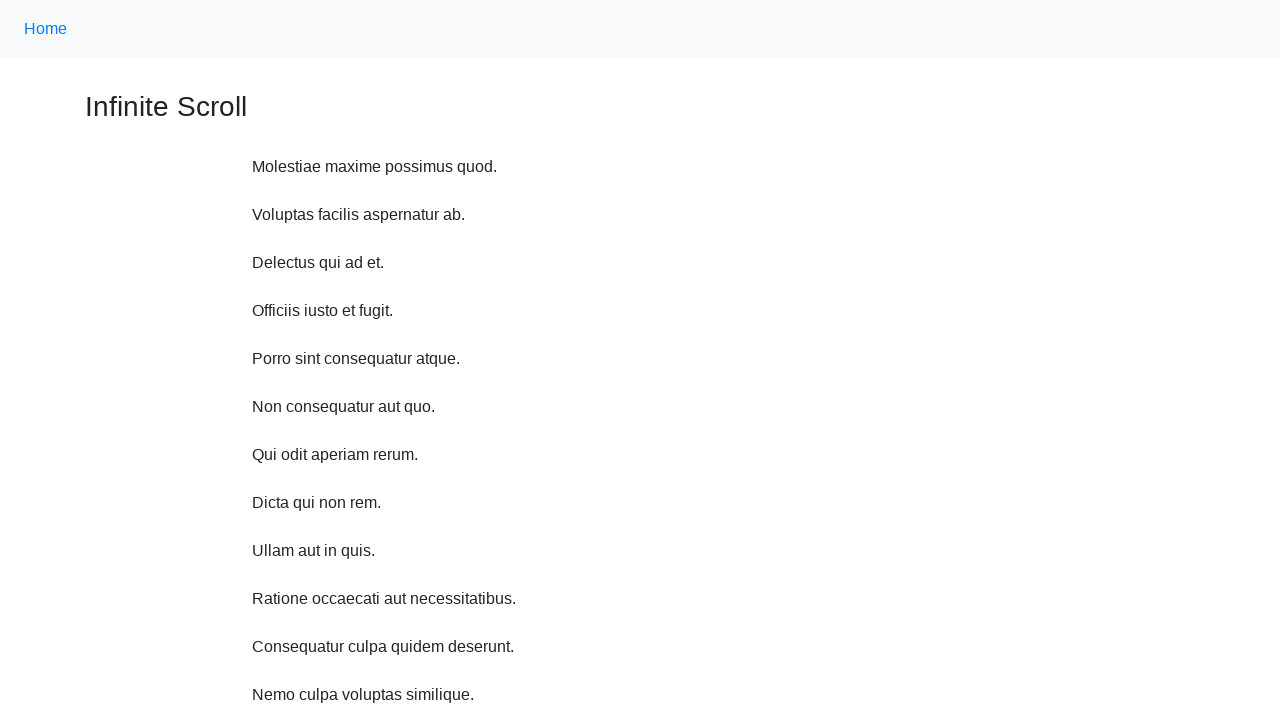

Waited 1 second
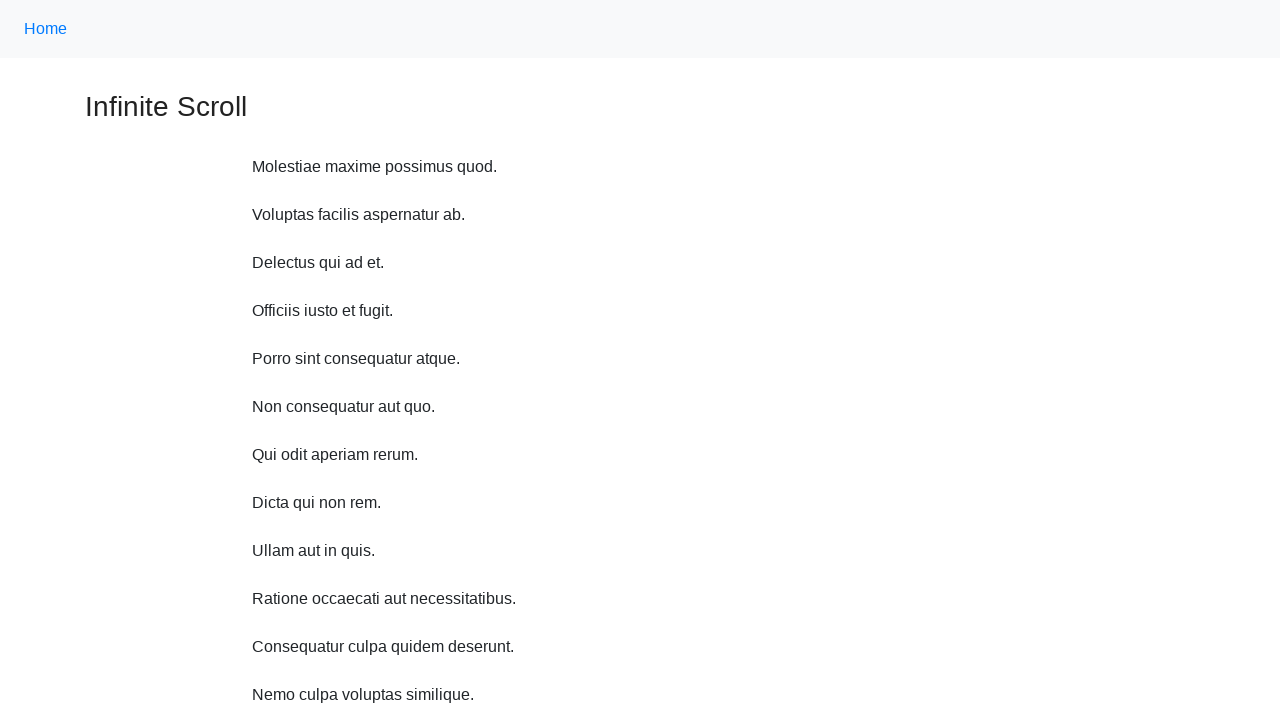

Scrolled up 750 pixels (iteration 6 of 10)
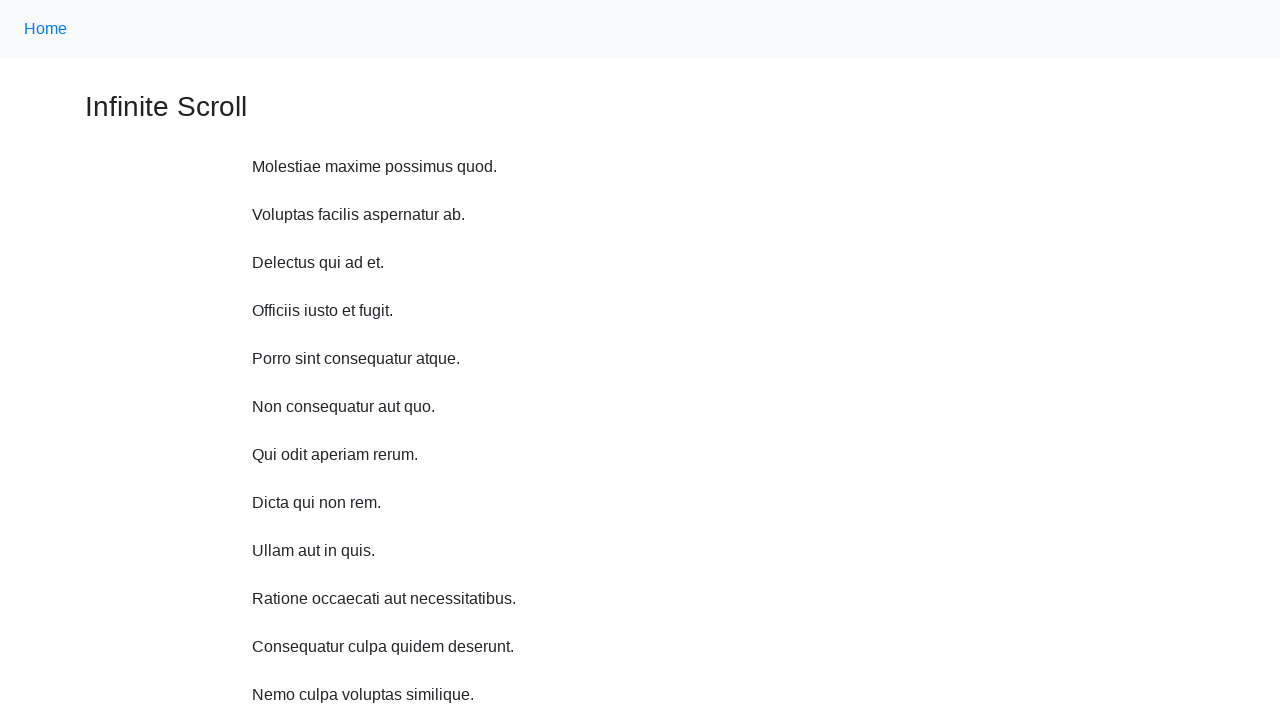

Waited 1 second
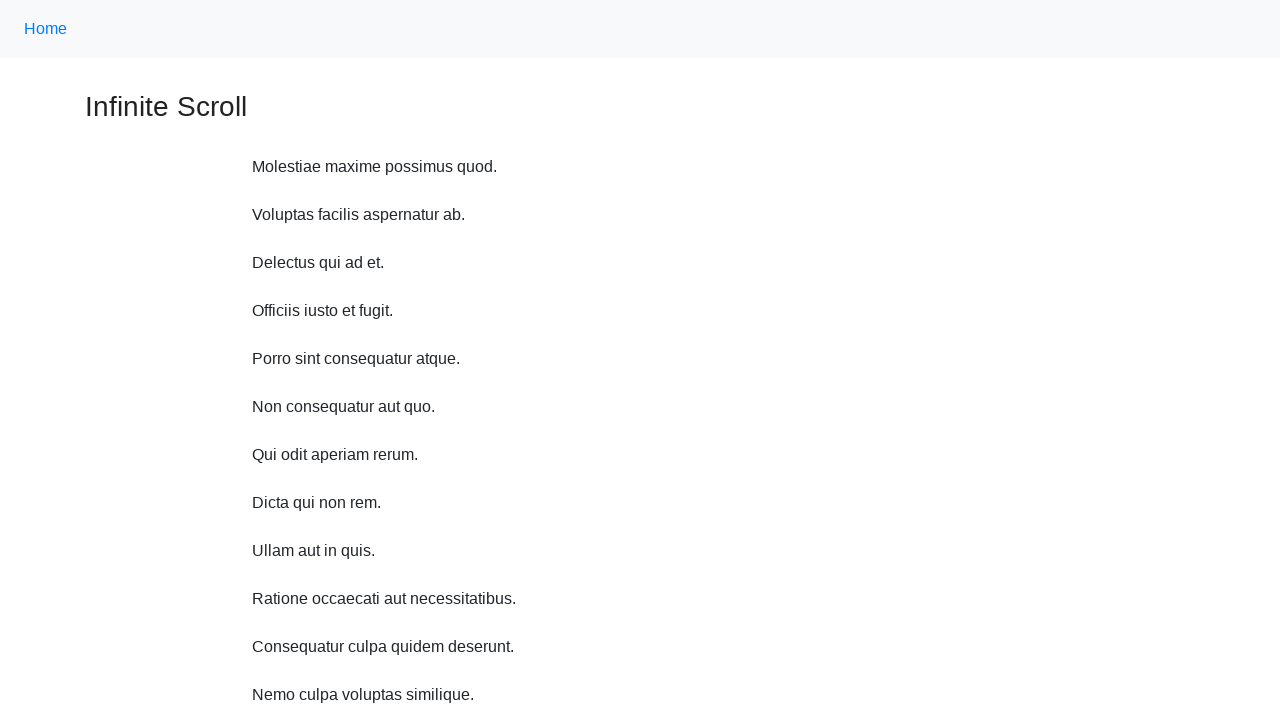

Scrolled up 750 pixels (iteration 7 of 10)
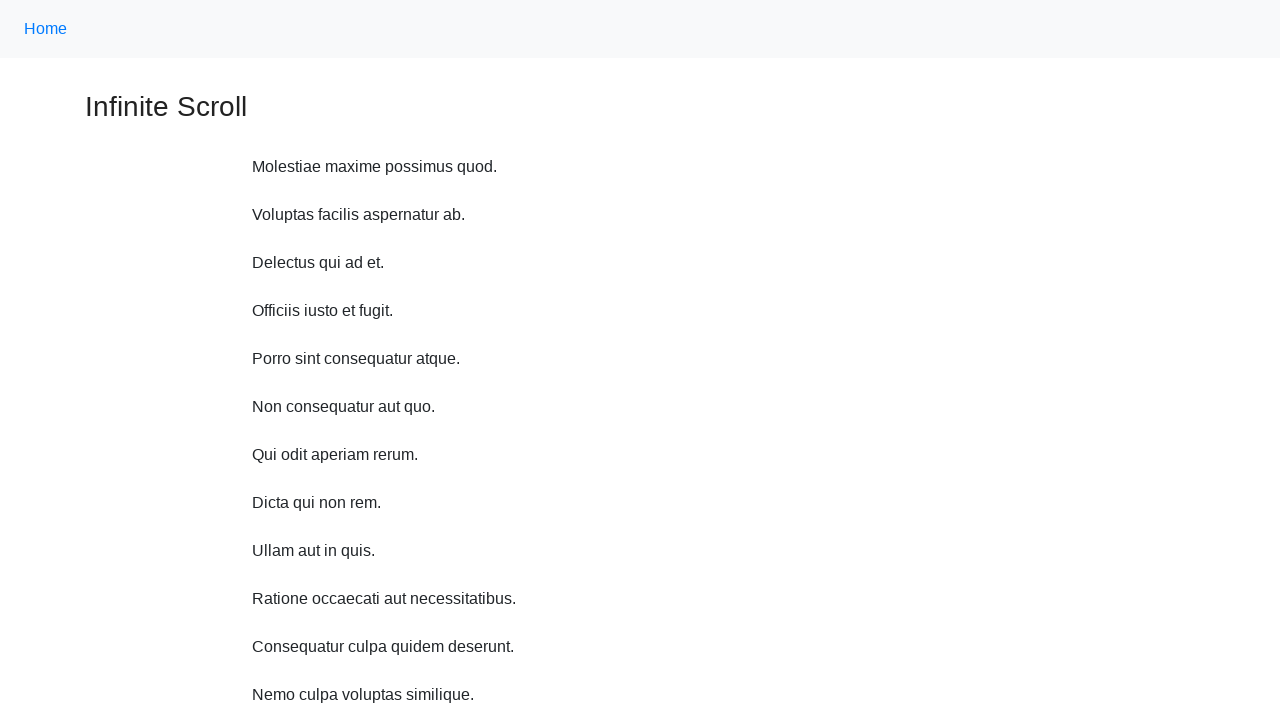

Waited 1 second
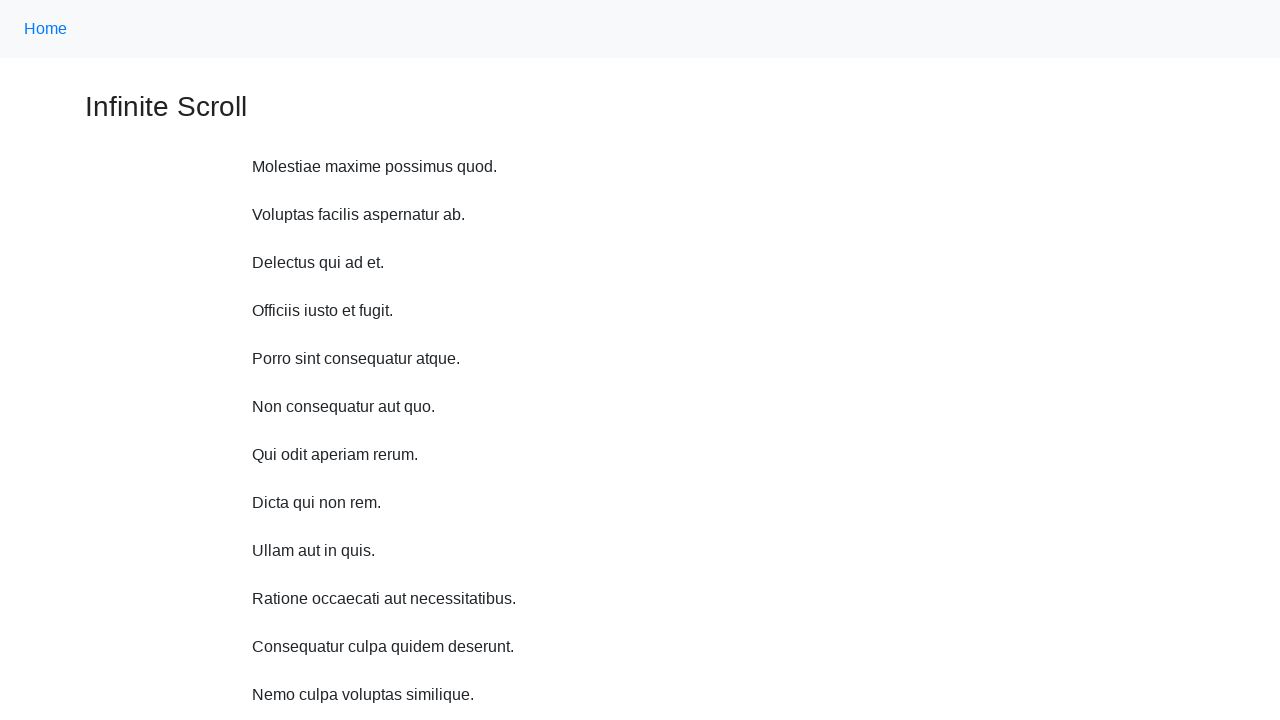

Scrolled up 750 pixels (iteration 8 of 10)
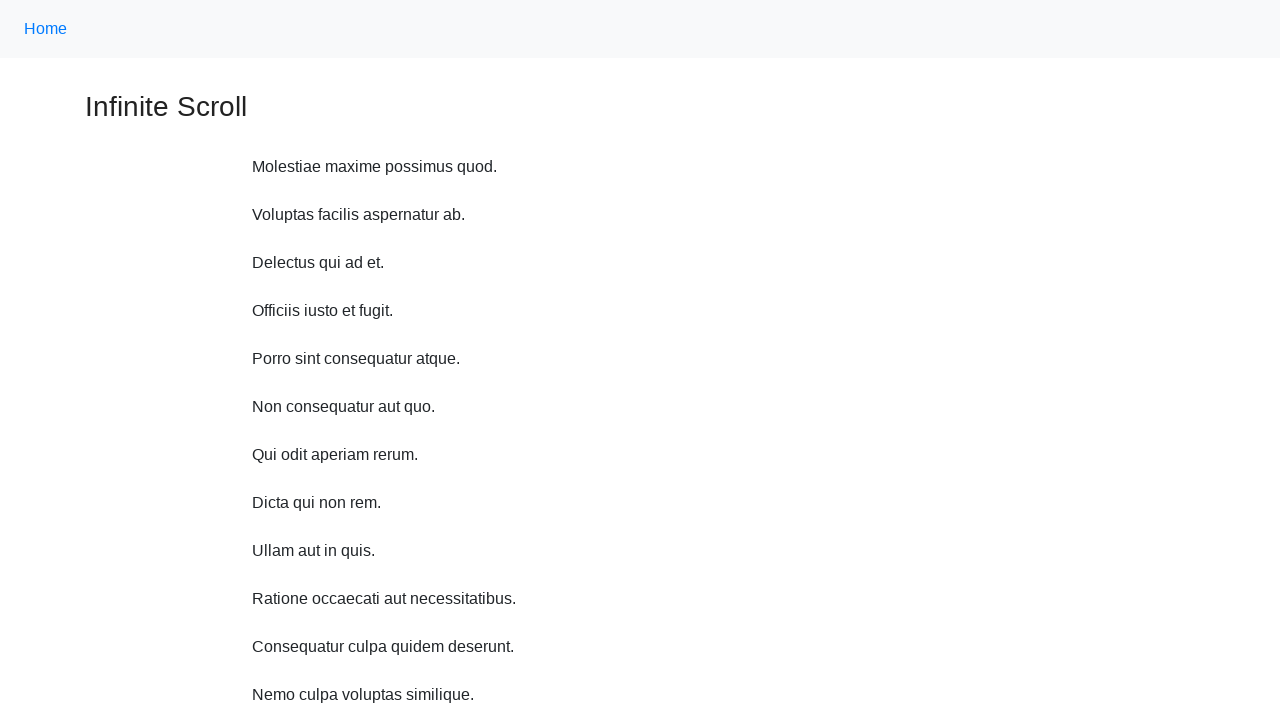

Waited 1 second
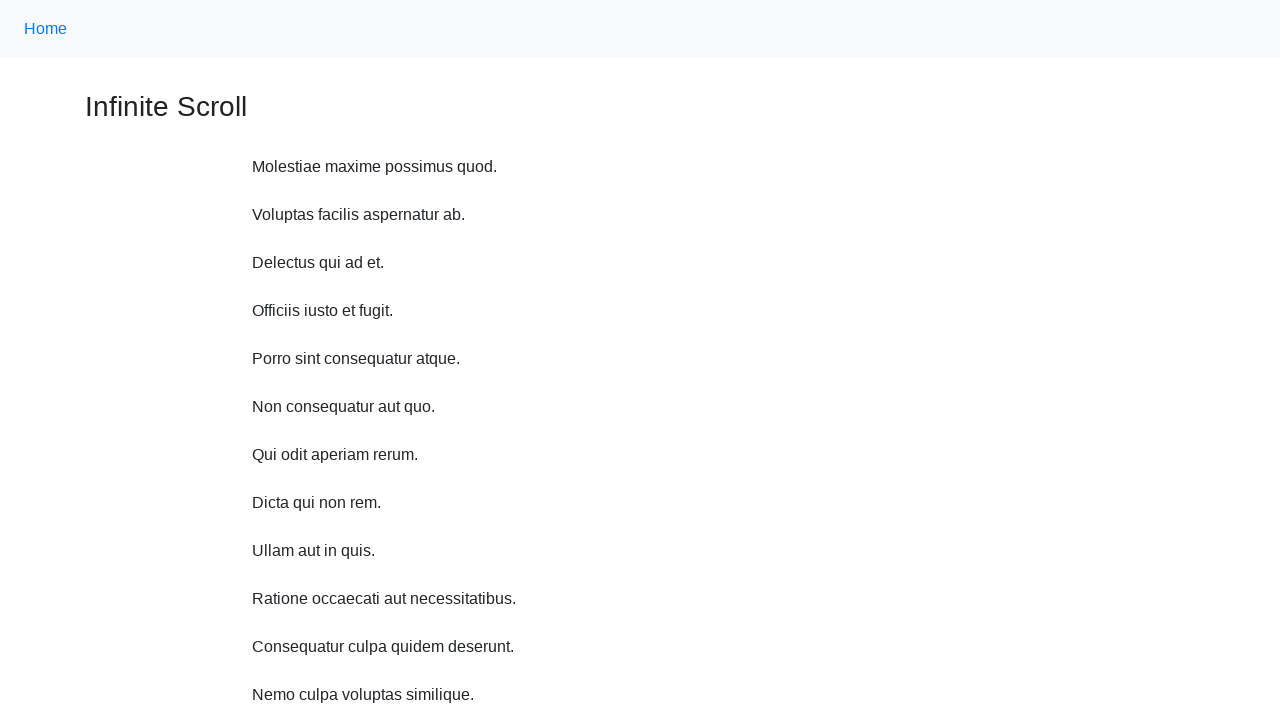

Scrolled up 750 pixels (iteration 9 of 10)
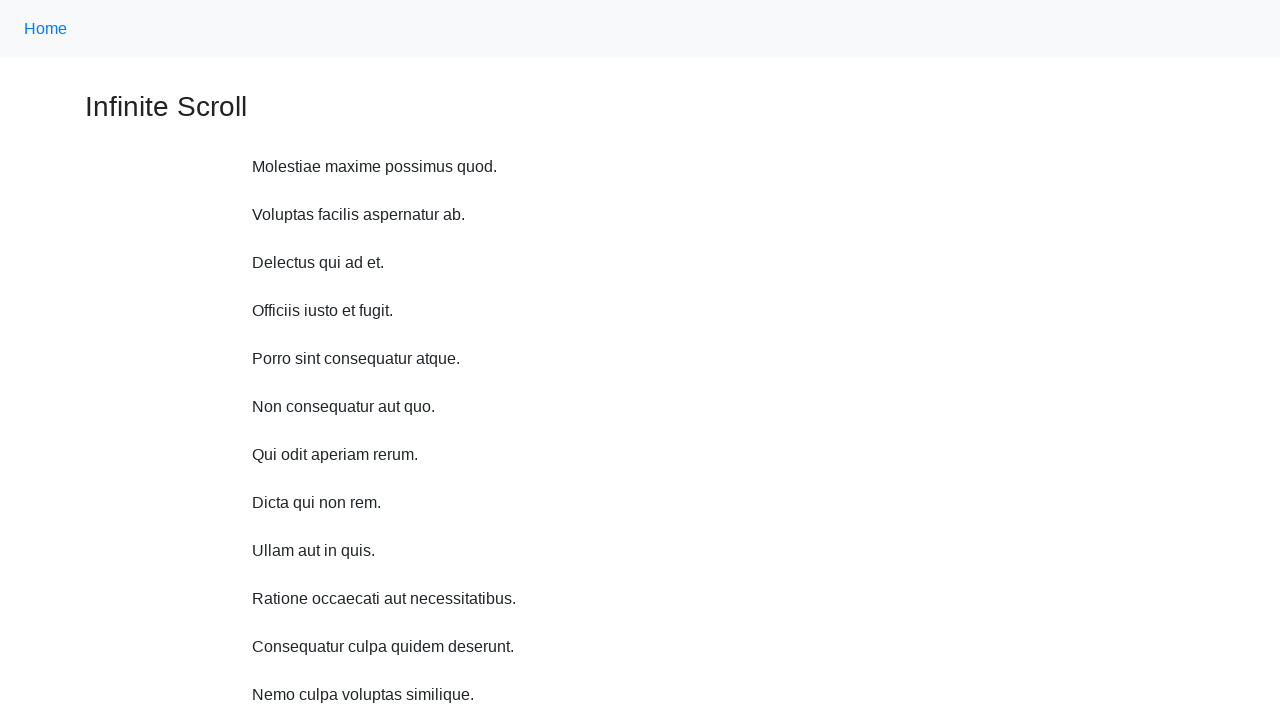

Waited 1 second
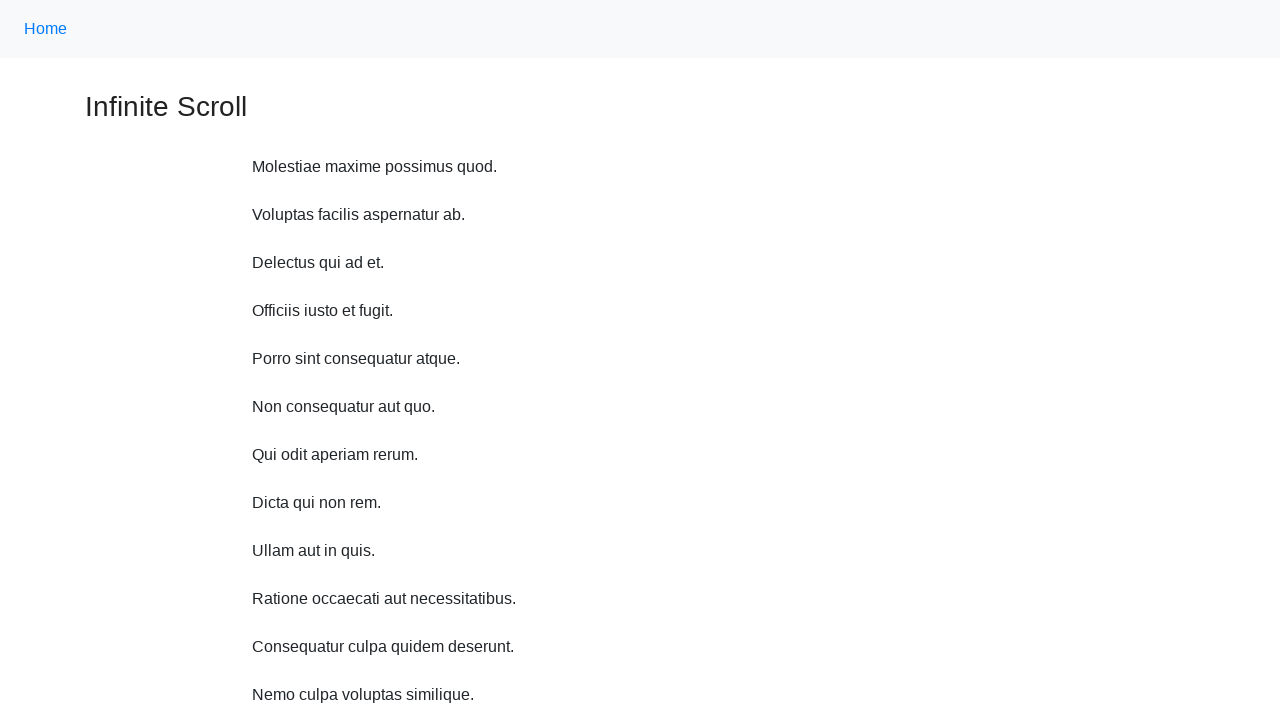

Scrolled up 750 pixels (iteration 10 of 10)
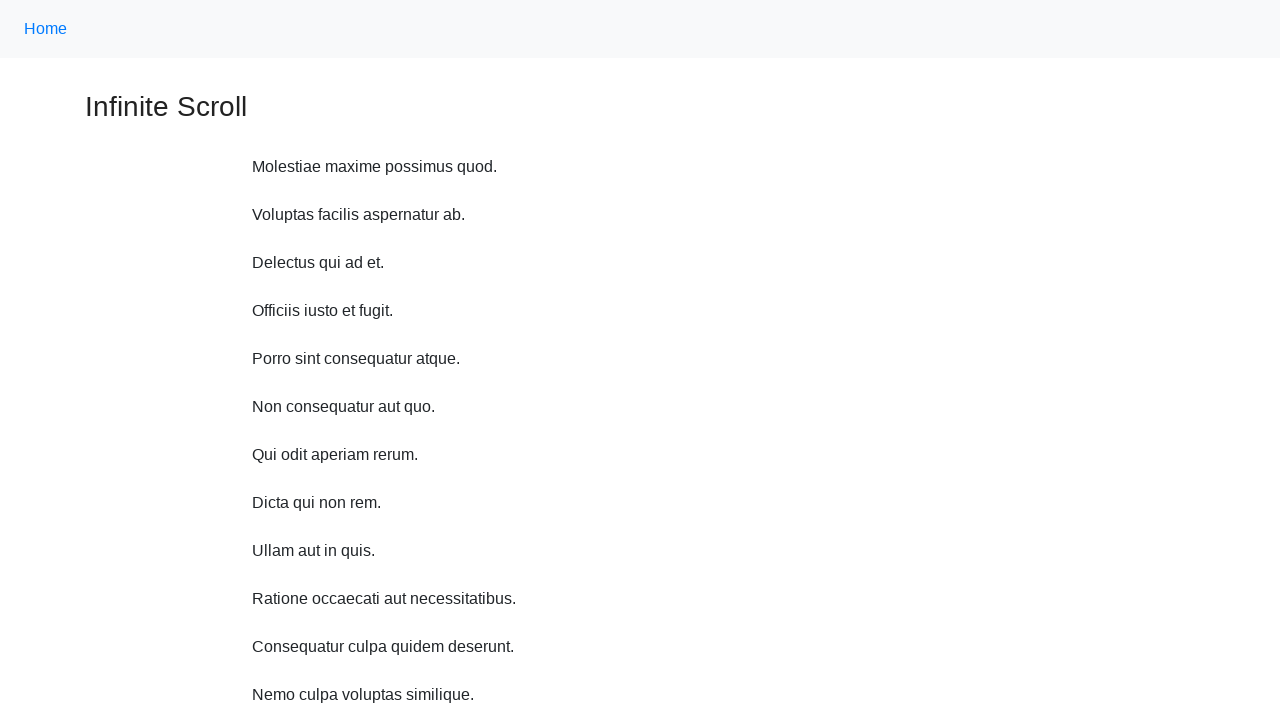

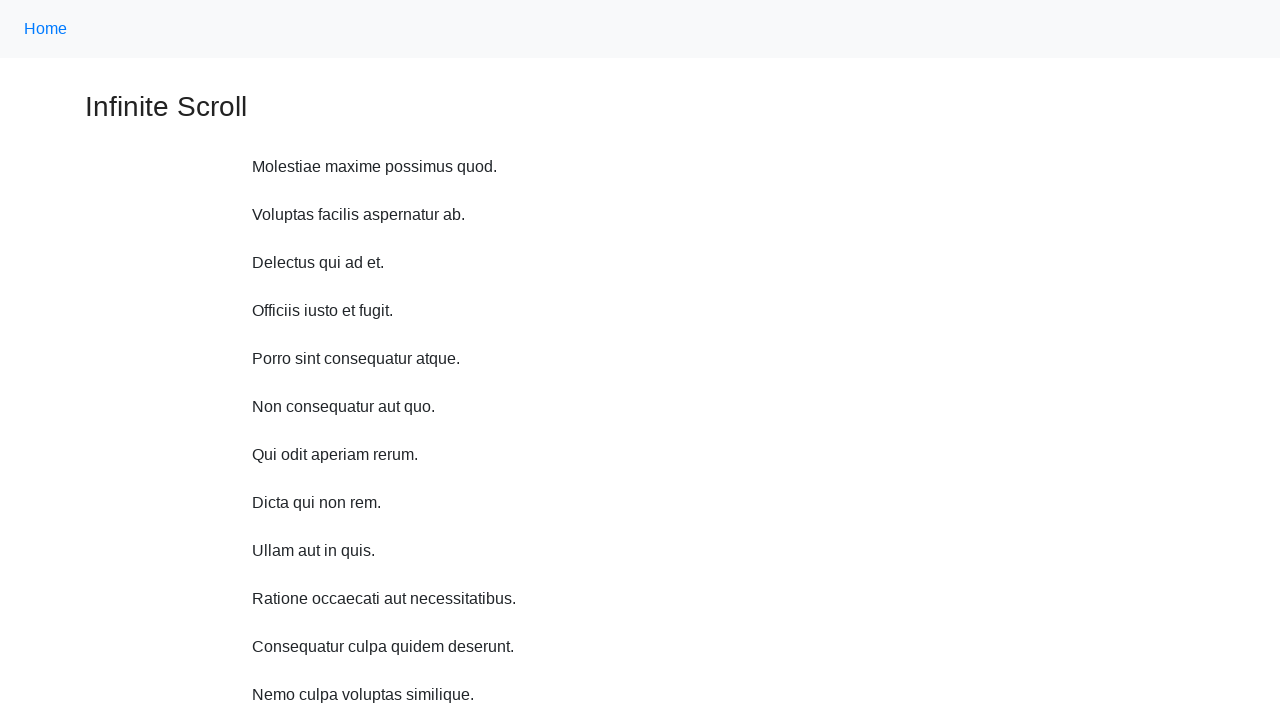